Tests jQuery UI datepicker functionality by selecting a specific date using the date picker widget

Starting URL: https://jqueryui.com/datepicker

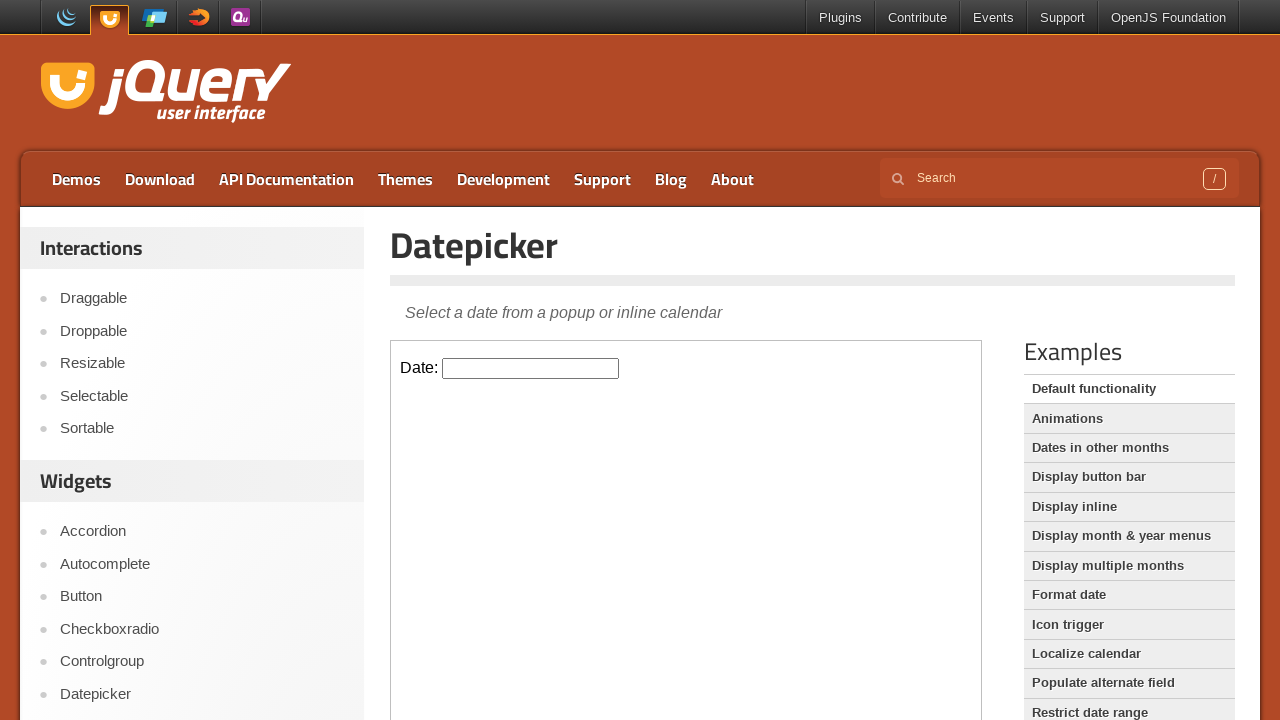

Located the iframe containing the datepicker
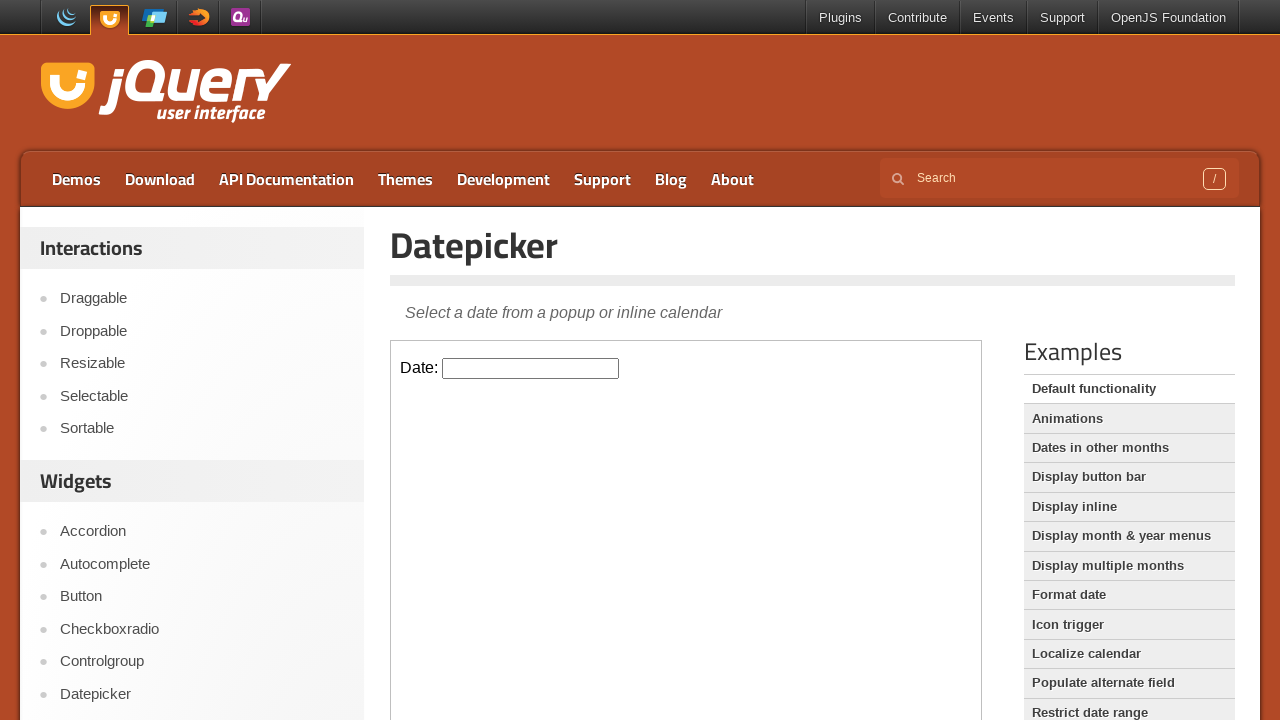

Filled datepicker input field with '04/05/2024' on iframe >> nth=0 >> internal:control=enter-frame >> #datepicker
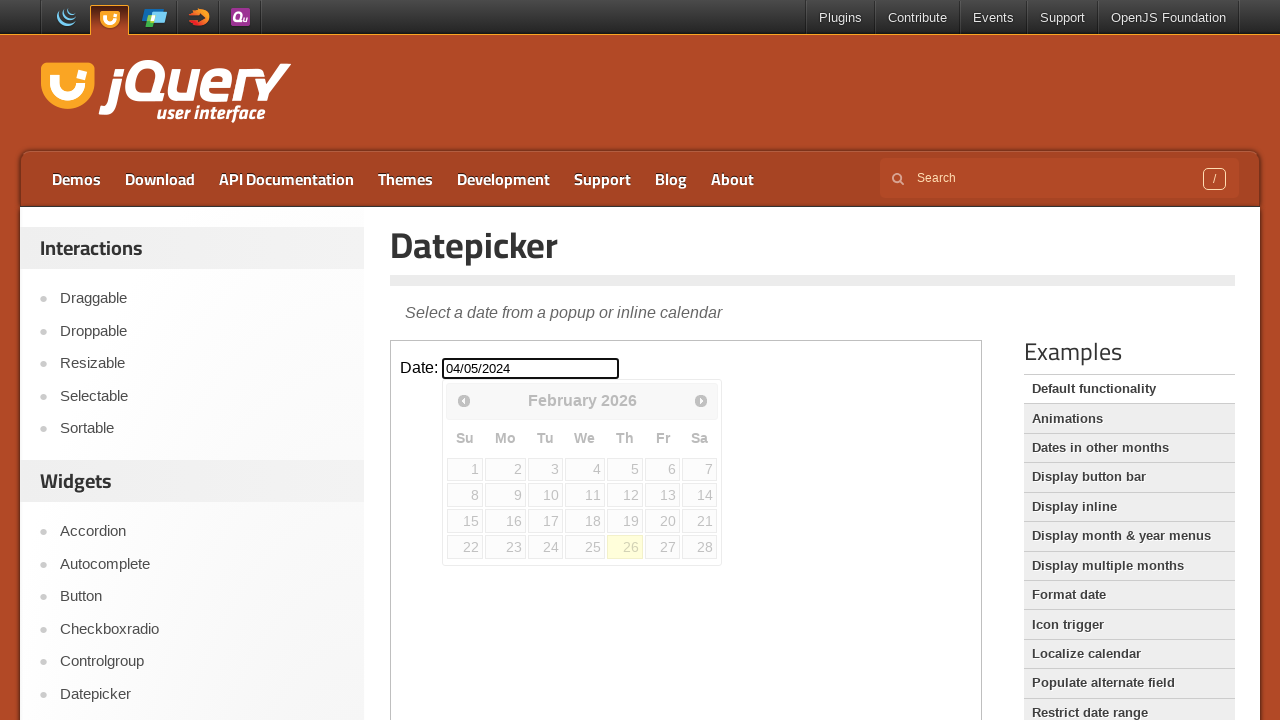

Clicked datepicker input to open the date picker widget at (531, 368) on iframe >> nth=0 >> internal:control=enter-frame >> #datepicker
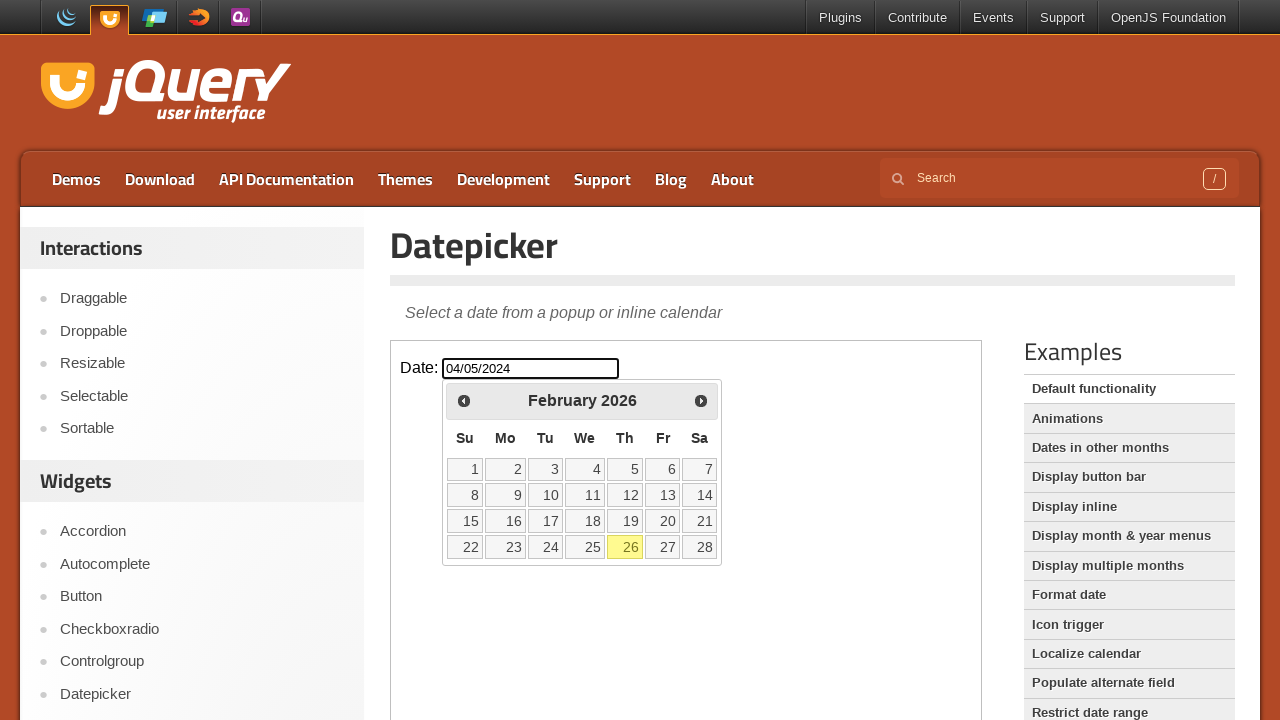

Clicked previous month button (current: February 2026) at (464, 400) on iframe >> nth=0 >> internal:control=enter-frame >> span.ui-icon.ui-icon-circle-t
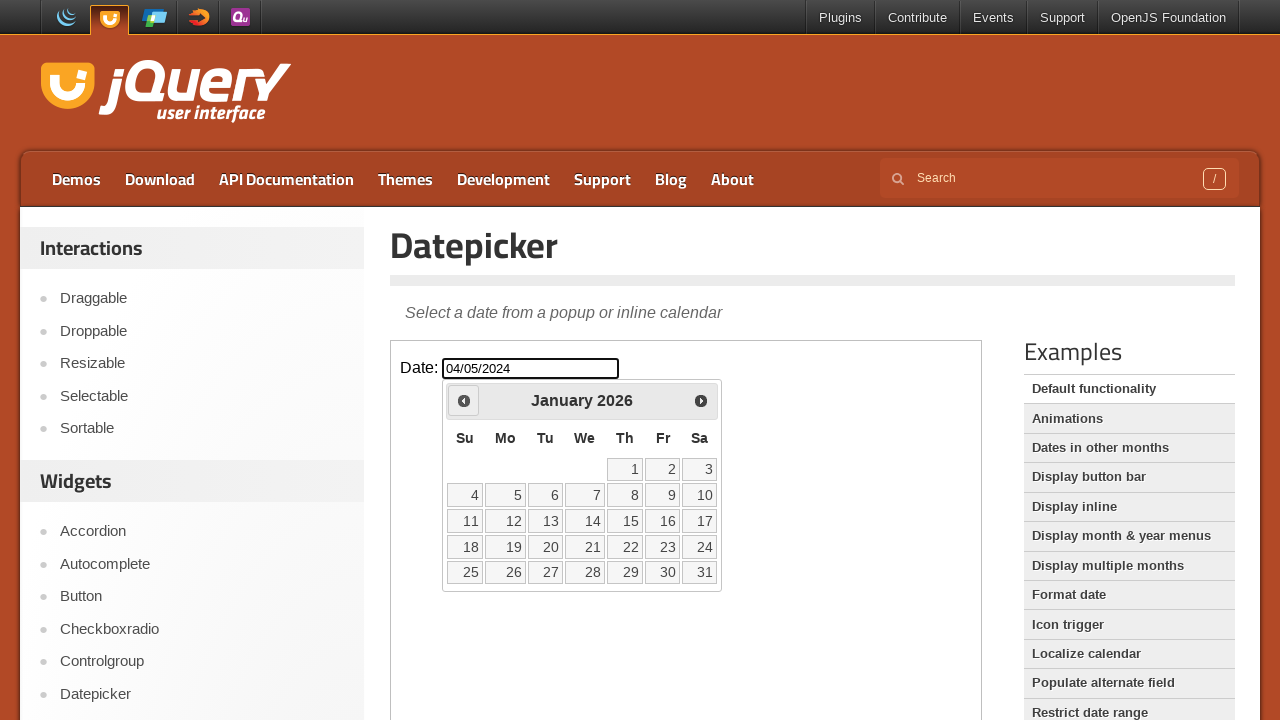

Clicked previous month button (current: January 2026) at (464, 400) on iframe >> nth=0 >> internal:control=enter-frame >> span.ui-icon.ui-icon-circle-t
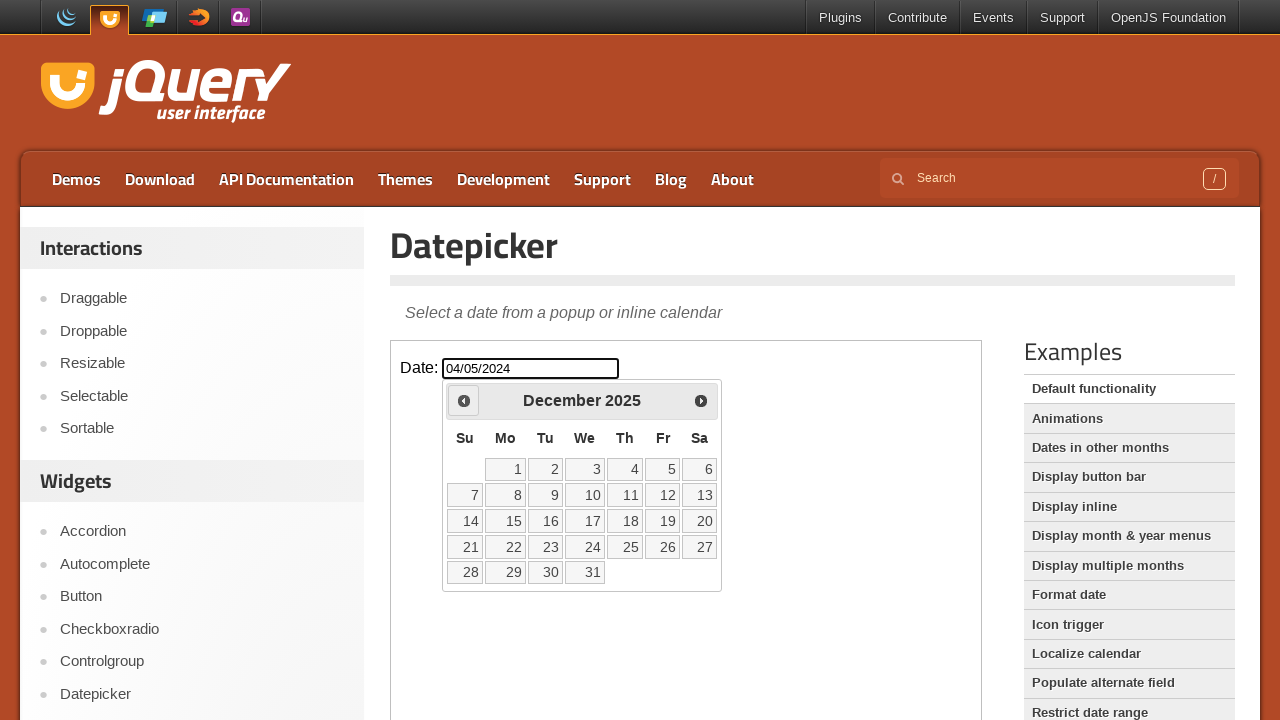

Clicked previous month button (current: December 2025) at (464, 400) on iframe >> nth=0 >> internal:control=enter-frame >> span.ui-icon.ui-icon-circle-t
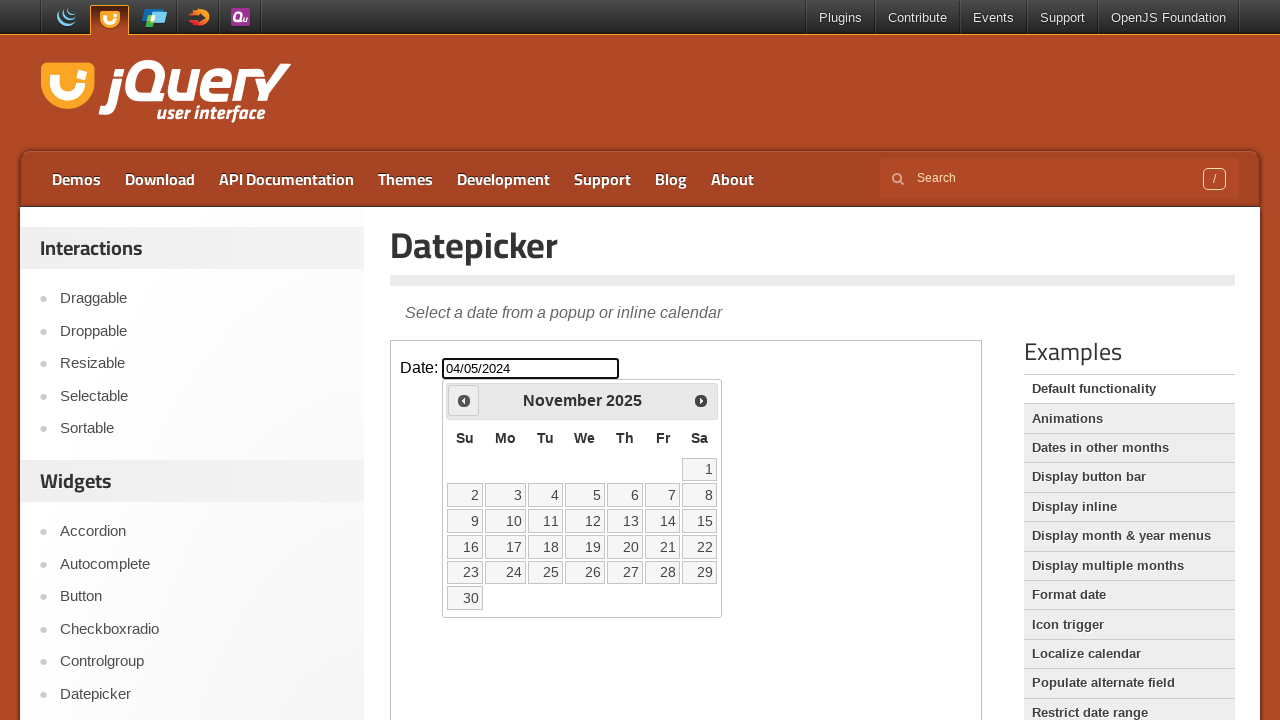

Clicked previous month button (current: November 2025) at (464, 400) on iframe >> nth=0 >> internal:control=enter-frame >> span.ui-icon.ui-icon-circle-t
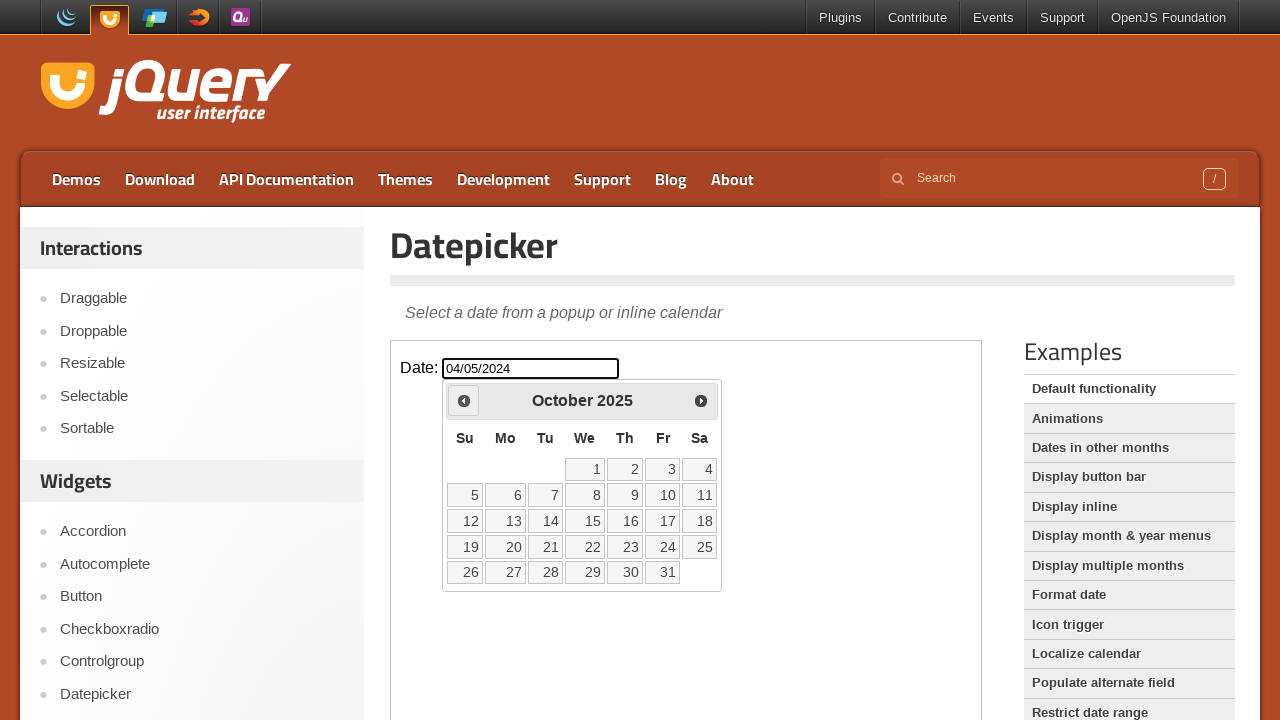

Clicked previous month button (current: October 2025) at (464, 400) on iframe >> nth=0 >> internal:control=enter-frame >> span.ui-icon.ui-icon-circle-t
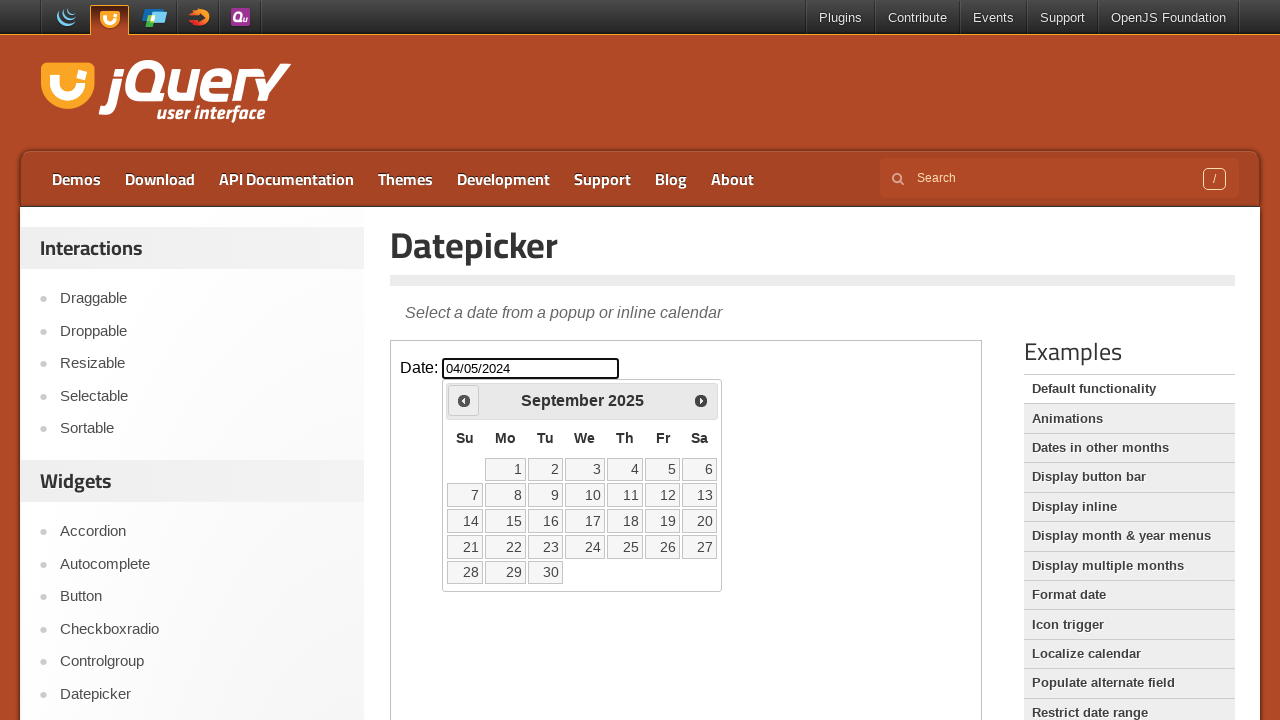

Clicked previous month button (current: September 2025) at (464, 400) on iframe >> nth=0 >> internal:control=enter-frame >> span.ui-icon.ui-icon-circle-t
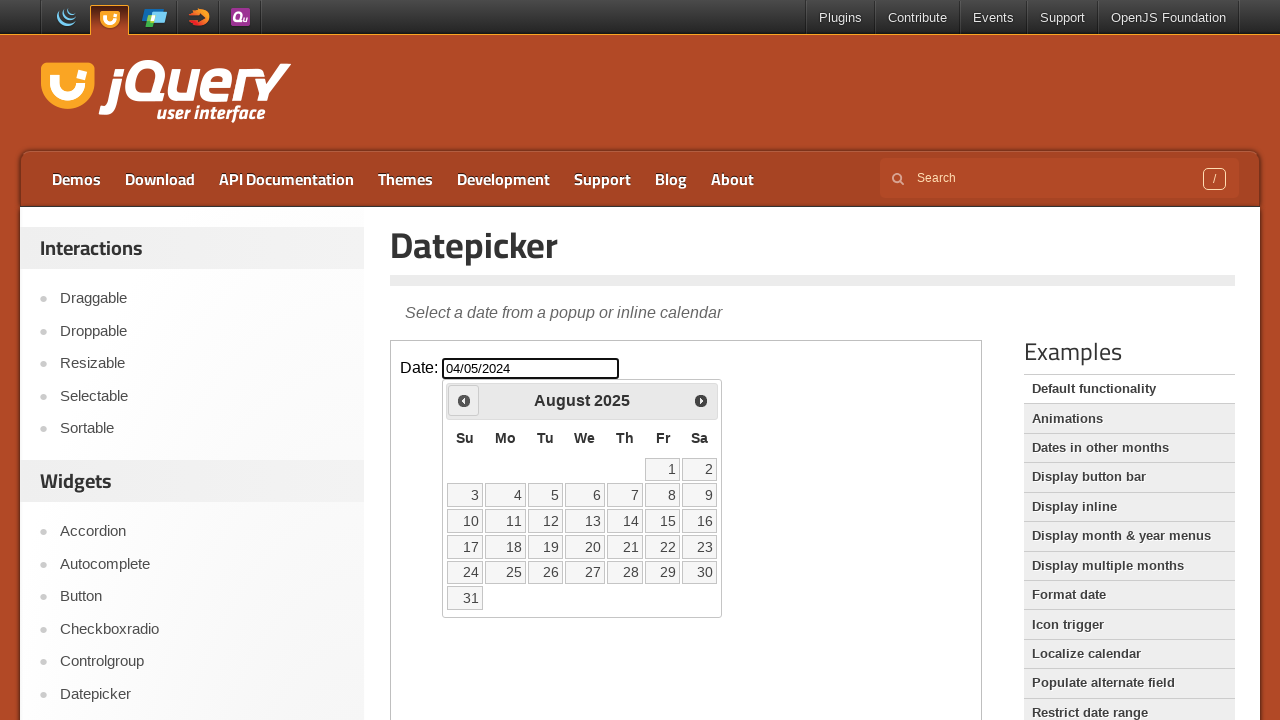

Clicked previous month button (current: August 2025) at (464, 400) on iframe >> nth=0 >> internal:control=enter-frame >> span.ui-icon.ui-icon-circle-t
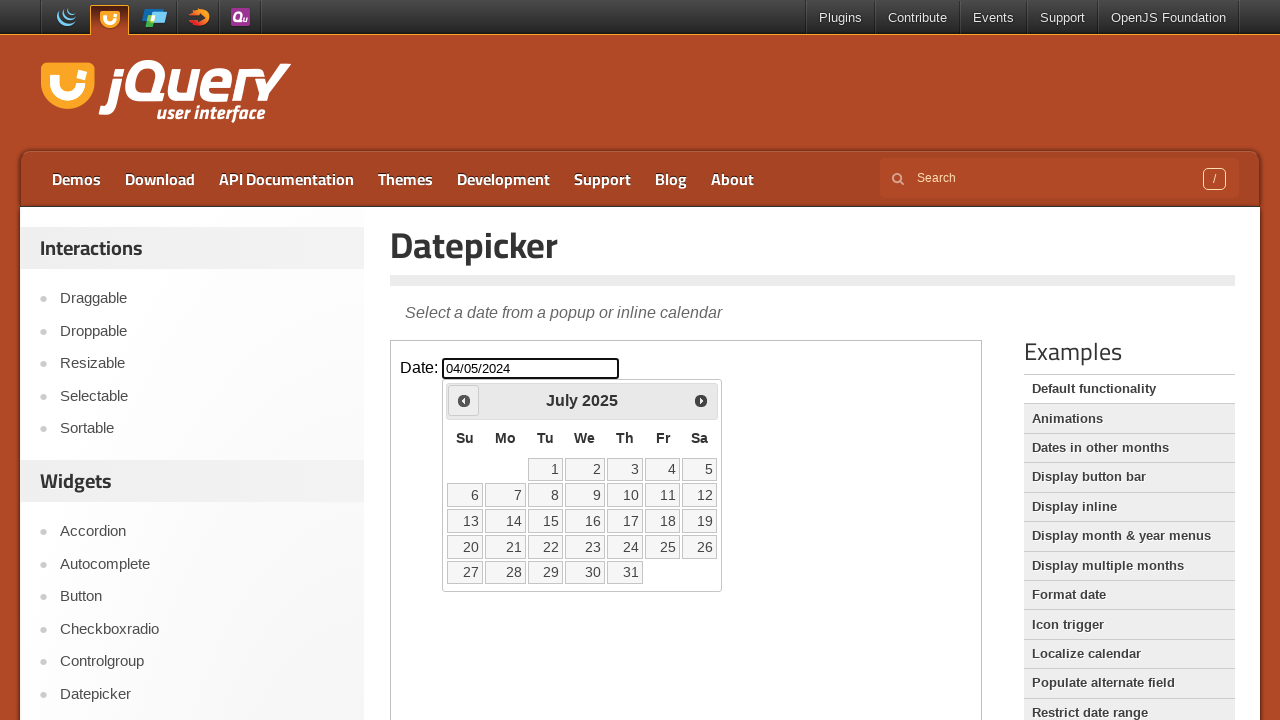

Clicked previous month button (current: July 2025) at (464, 400) on iframe >> nth=0 >> internal:control=enter-frame >> span.ui-icon.ui-icon-circle-t
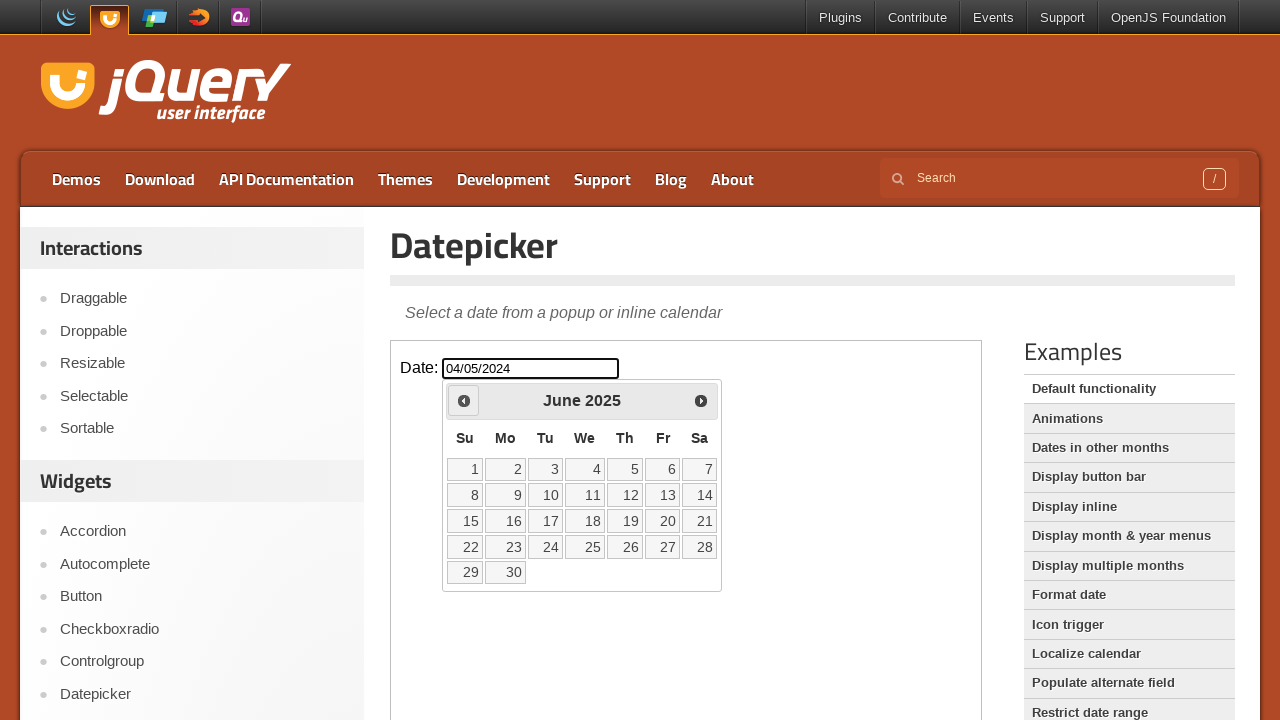

Clicked previous month button (current: June 2025) at (464, 400) on iframe >> nth=0 >> internal:control=enter-frame >> span.ui-icon.ui-icon-circle-t
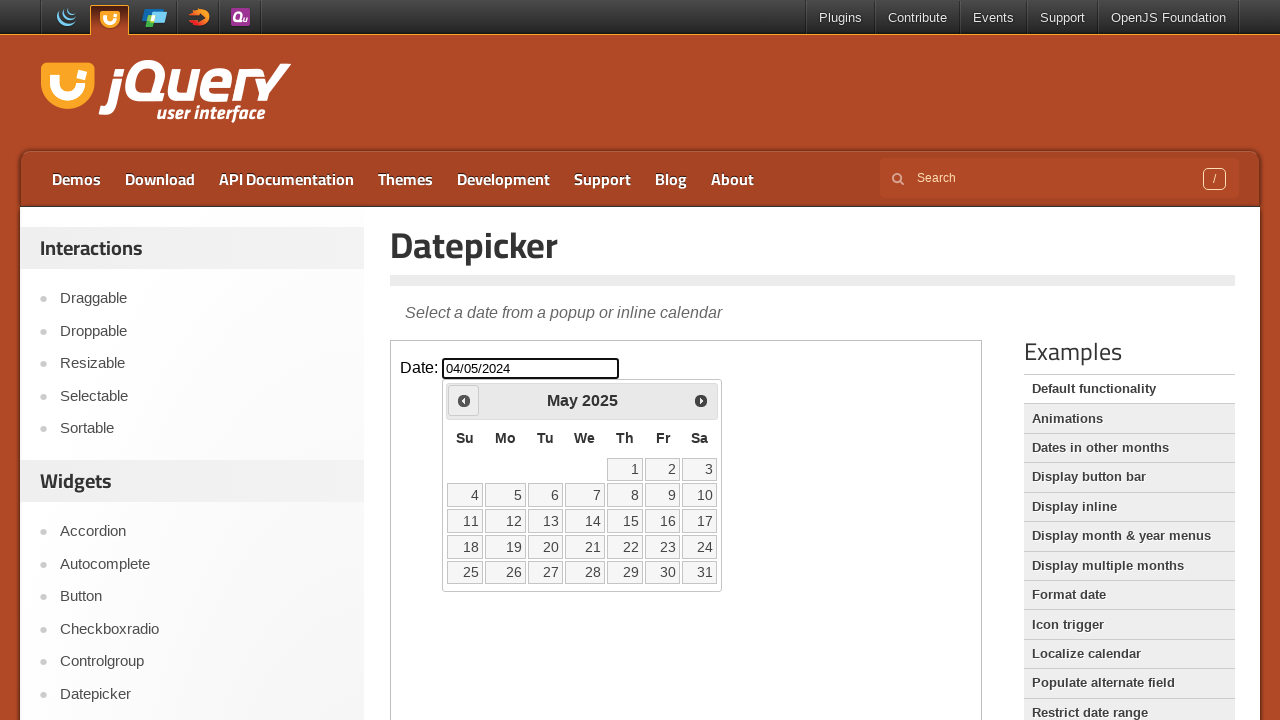

Clicked previous month button (current: May 2025) at (464, 400) on iframe >> nth=0 >> internal:control=enter-frame >> span.ui-icon.ui-icon-circle-t
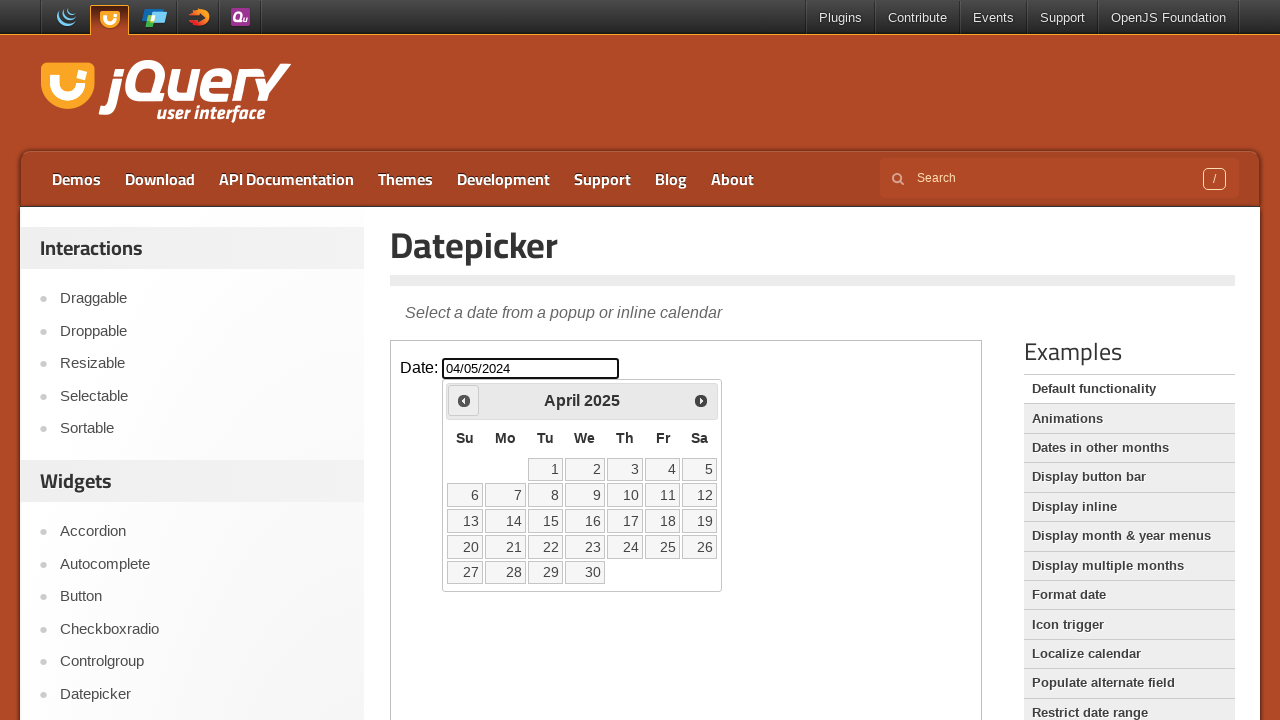

Clicked previous month button (current: April 2025) at (464, 400) on iframe >> nth=0 >> internal:control=enter-frame >> span.ui-icon.ui-icon-circle-t
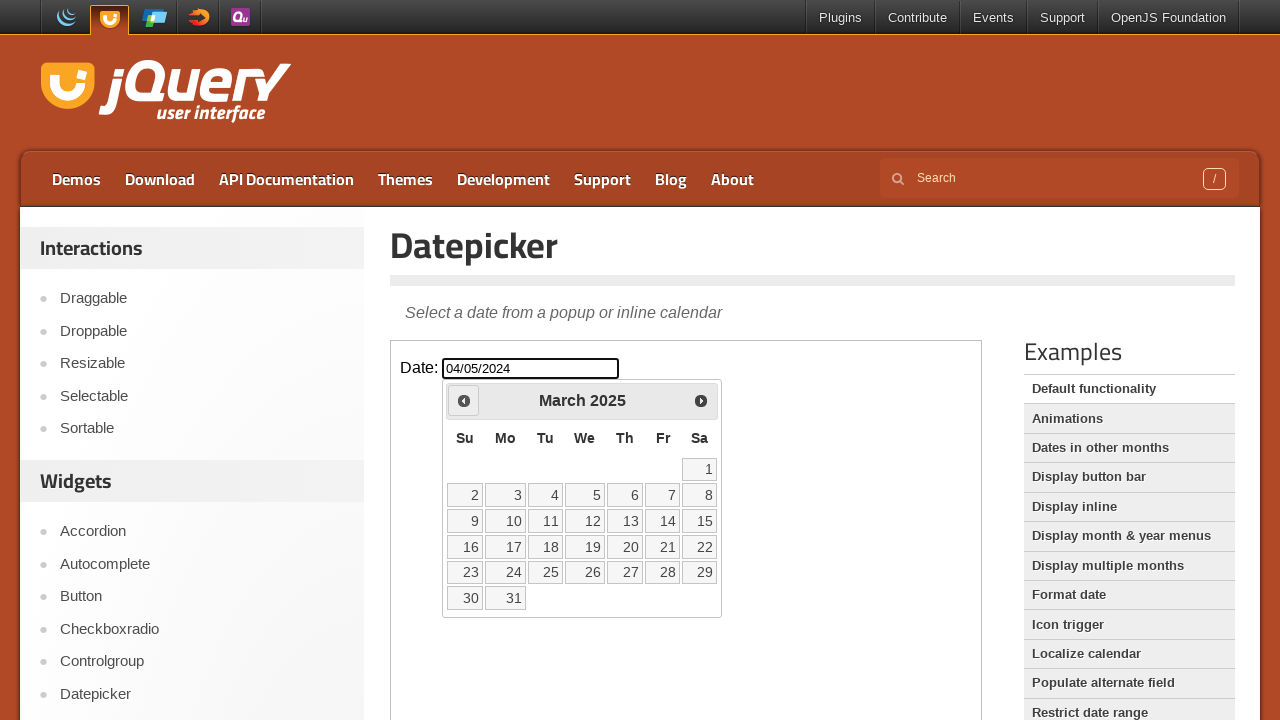

Clicked previous month button (current: March 2025) at (464, 400) on iframe >> nth=0 >> internal:control=enter-frame >> span.ui-icon.ui-icon-circle-t
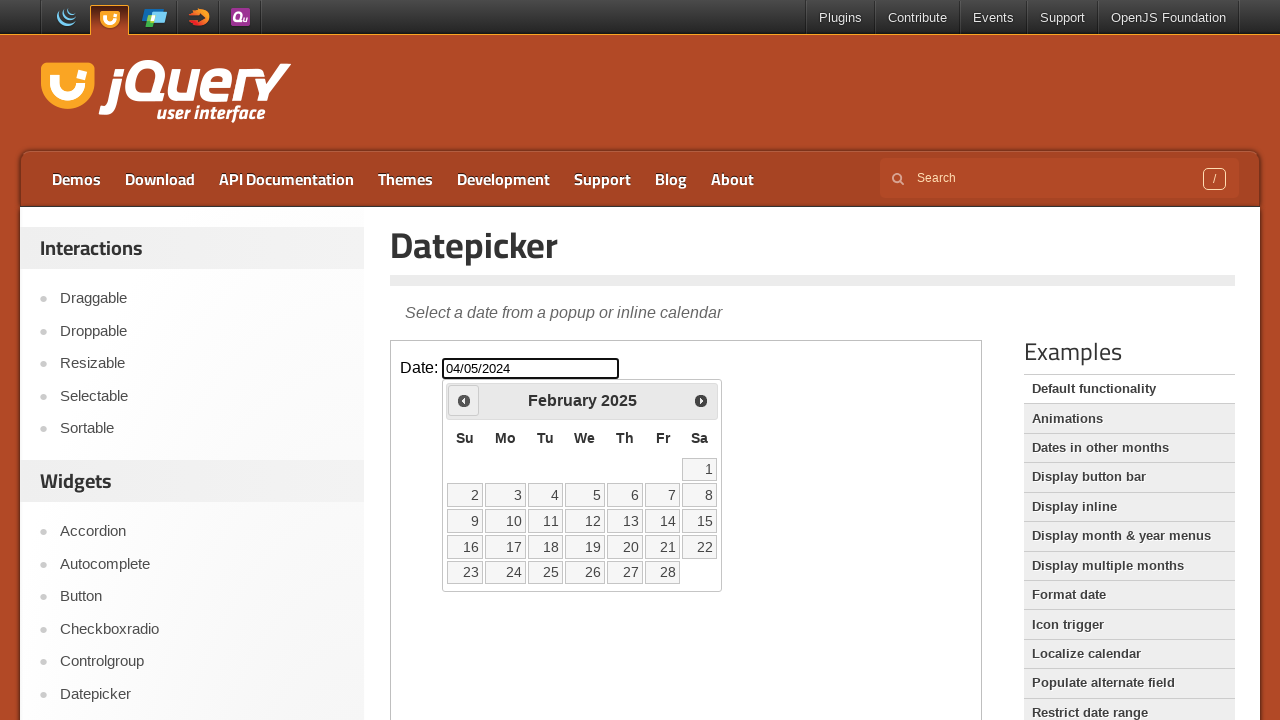

Clicked previous month button (current: February 2025) at (464, 400) on iframe >> nth=0 >> internal:control=enter-frame >> span.ui-icon.ui-icon-circle-t
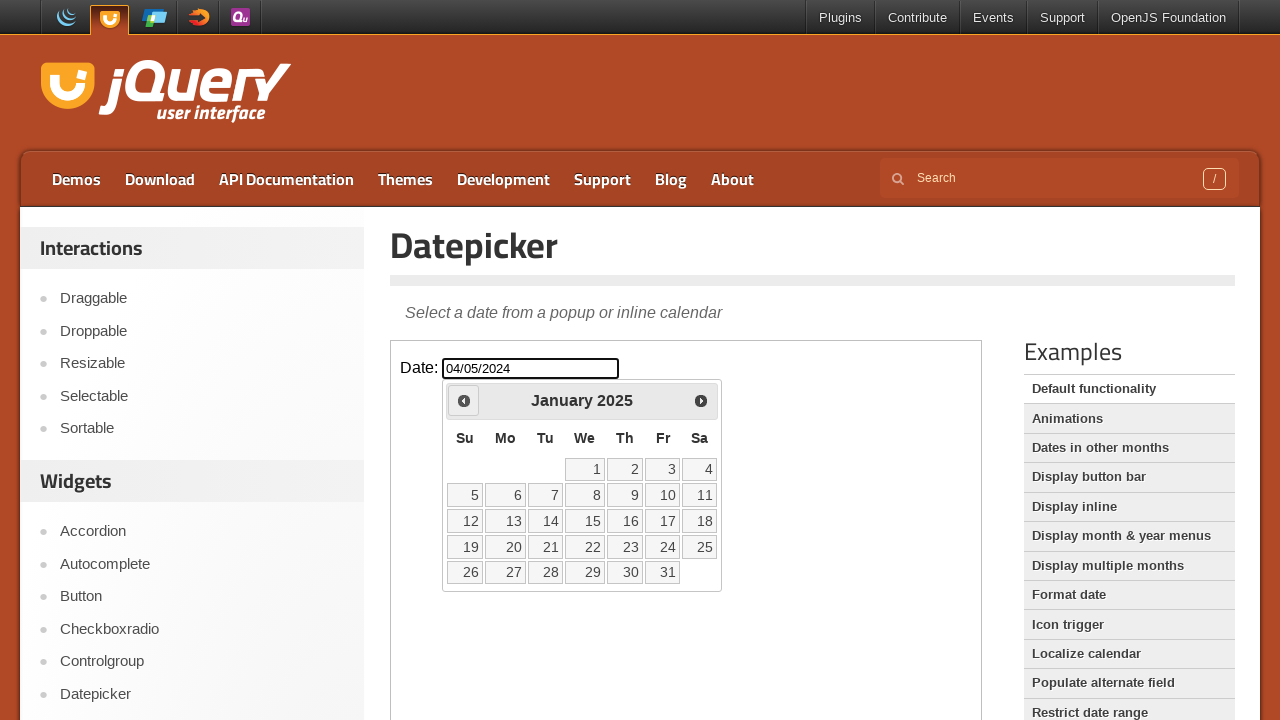

Clicked previous month button (current: January 2025) at (464, 400) on iframe >> nth=0 >> internal:control=enter-frame >> span.ui-icon.ui-icon-circle-t
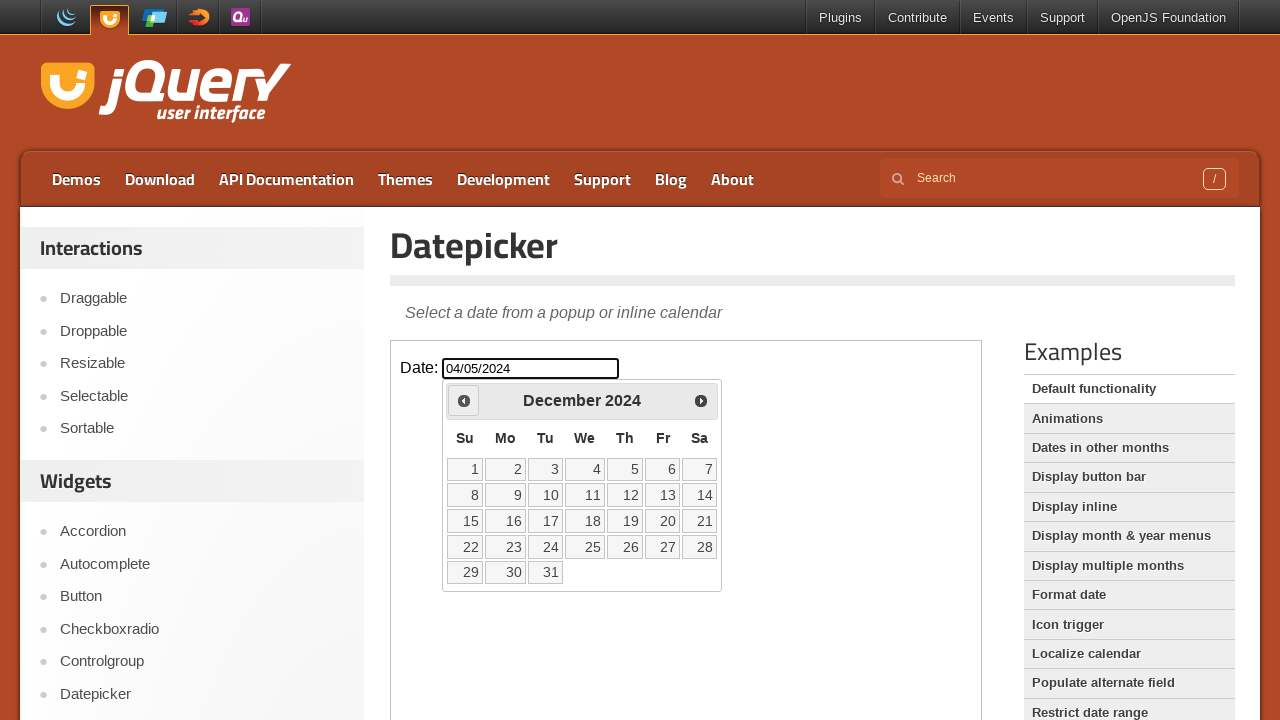

Clicked previous month button (current: December 2024) at (464, 400) on iframe >> nth=0 >> internal:control=enter-frame >> span.ui-icon.ui-icon-circle-t
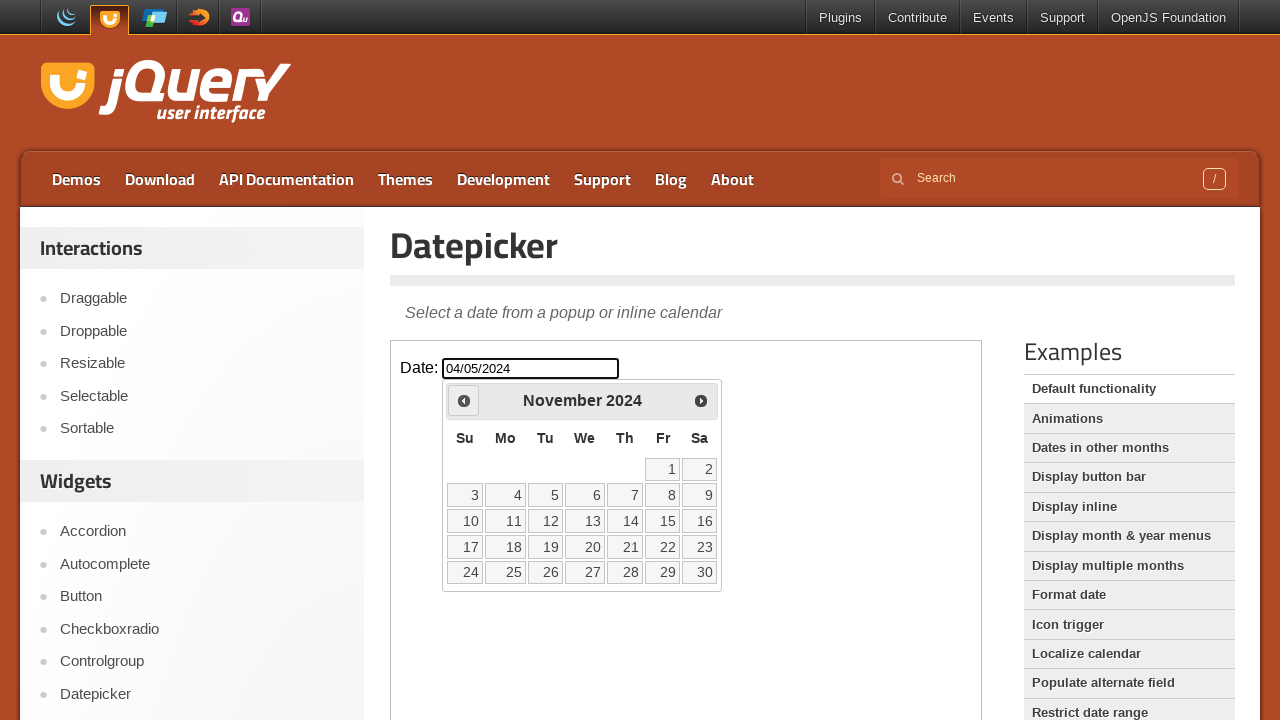

Clicked previous month button (current: November 2024) at (464, 400) on iframe >> nth=0 >> internal:control=enter-frame >> span.ui-icon.ui-icon-circle-t
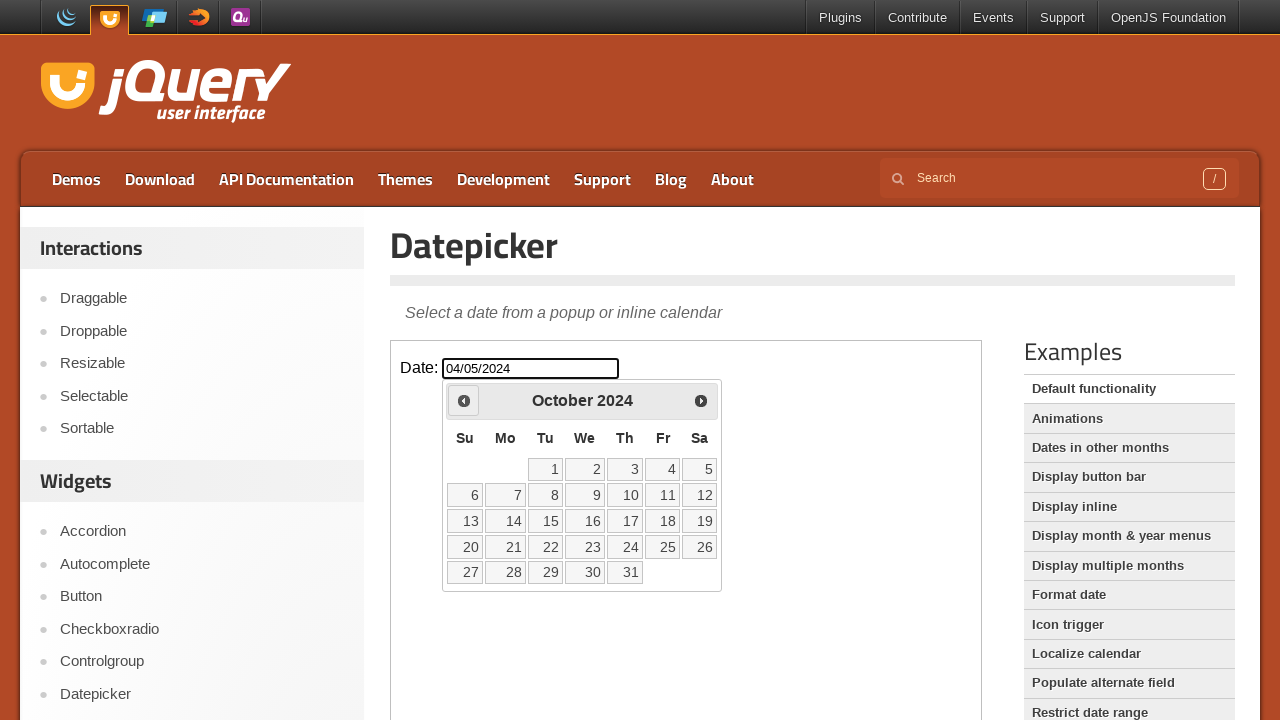

Clicked previous month button (current: October 2024) at (464, 400) on iframe >> nth=0 >> internal:control=enter-frame >> span.ui-icon.ui-icon-circle-t
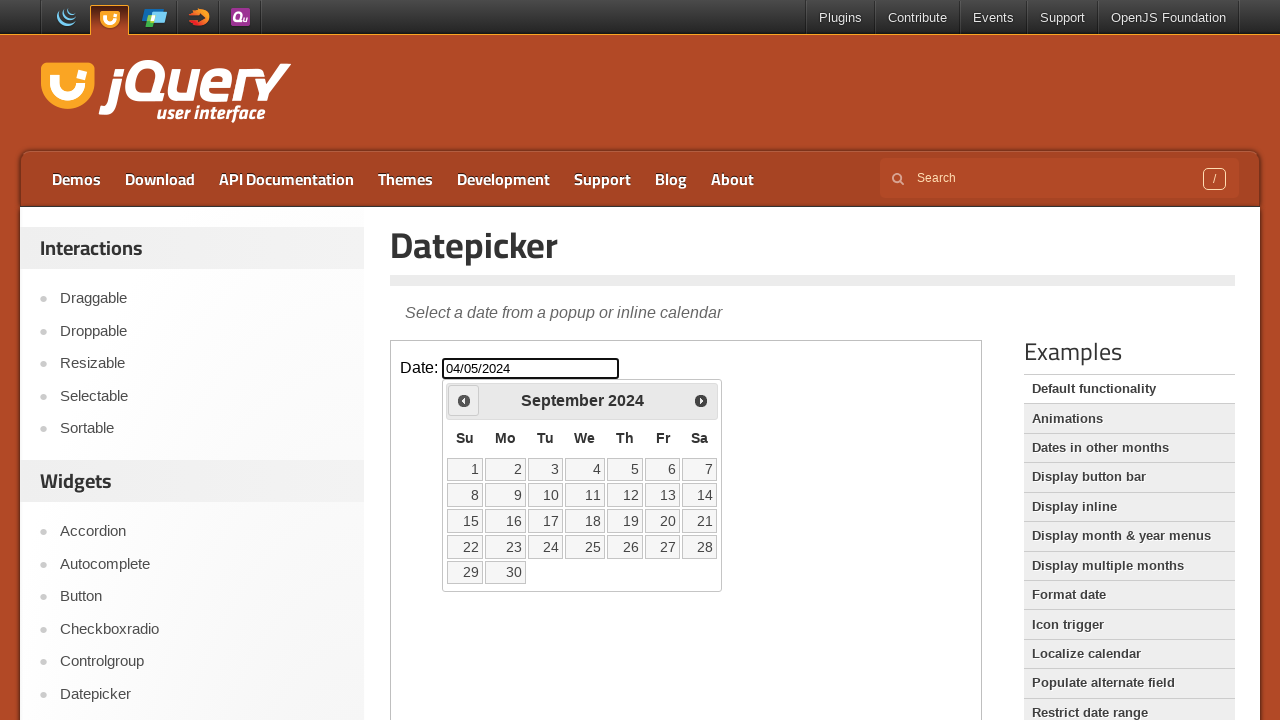

Clicked previous month button (current: September 2024) at (464, 400) on iframe >> nth=0 >> internal:control=enter-frame >> span.ui-icon.ui-icon-circle-t
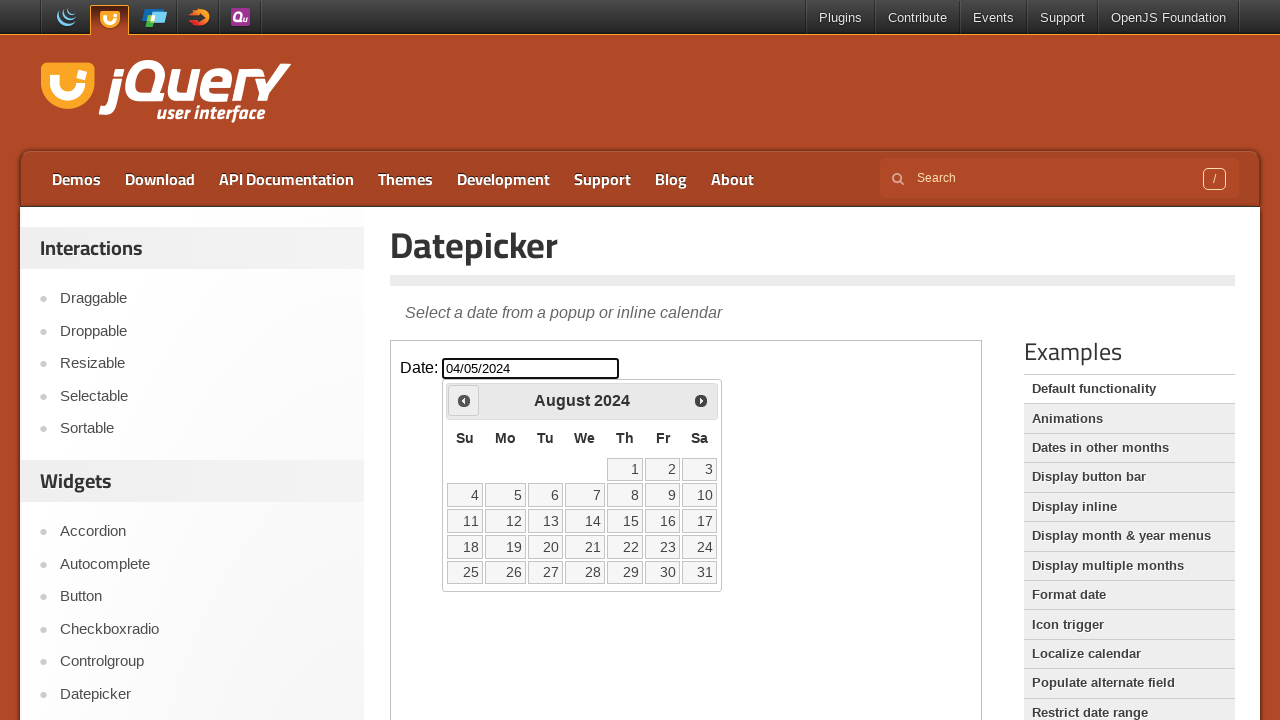

Clicked previous month button (current: August 2024) at (464, 400) on iframe >> nth=0 >> internal:control=enter-frame >> span.ui-icon.ui-icon-circle-t
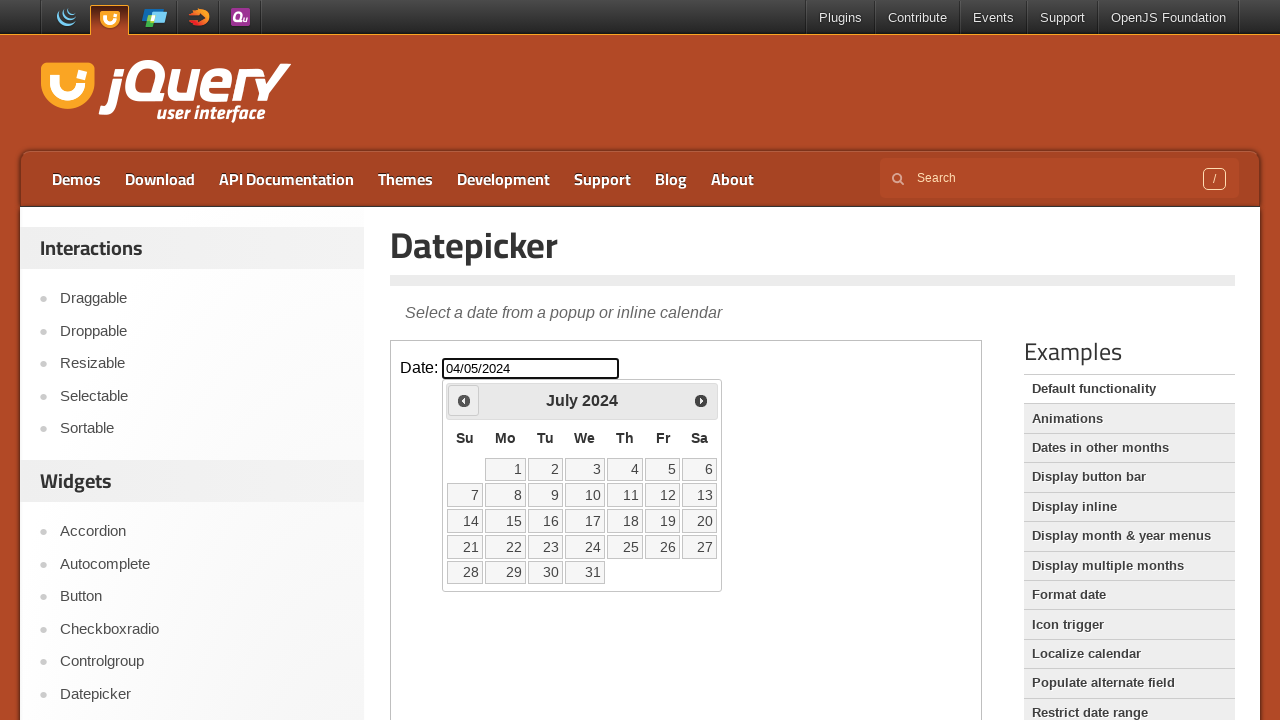

Clicked previous month button (current: July 2024) at (464, 400) on iframe >> nth=0 >> internal:control=enter-frame >> span.ui-icon.ui-icon-circle-t
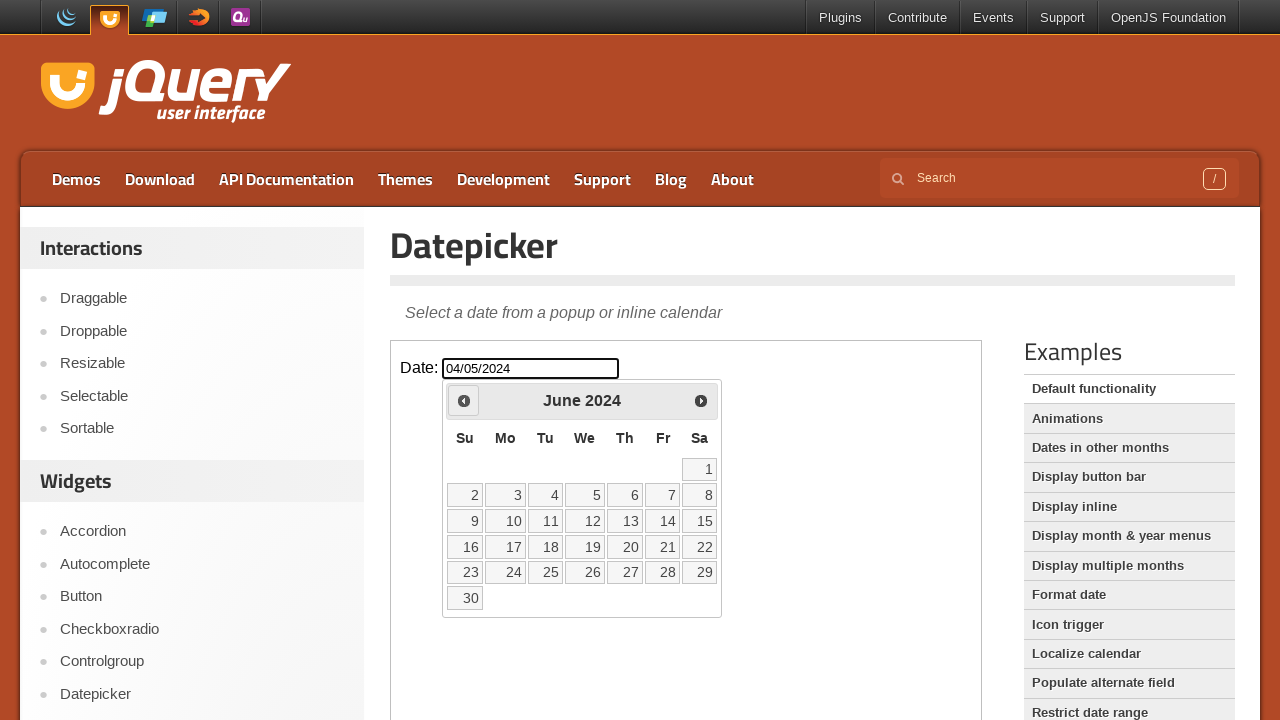

Clicked previous month button (current: June 2024) at (464, 400) on iframe >> nth=0 >> internal:control=enter-frame >> span.ui-icon.ui-icon-circle-t
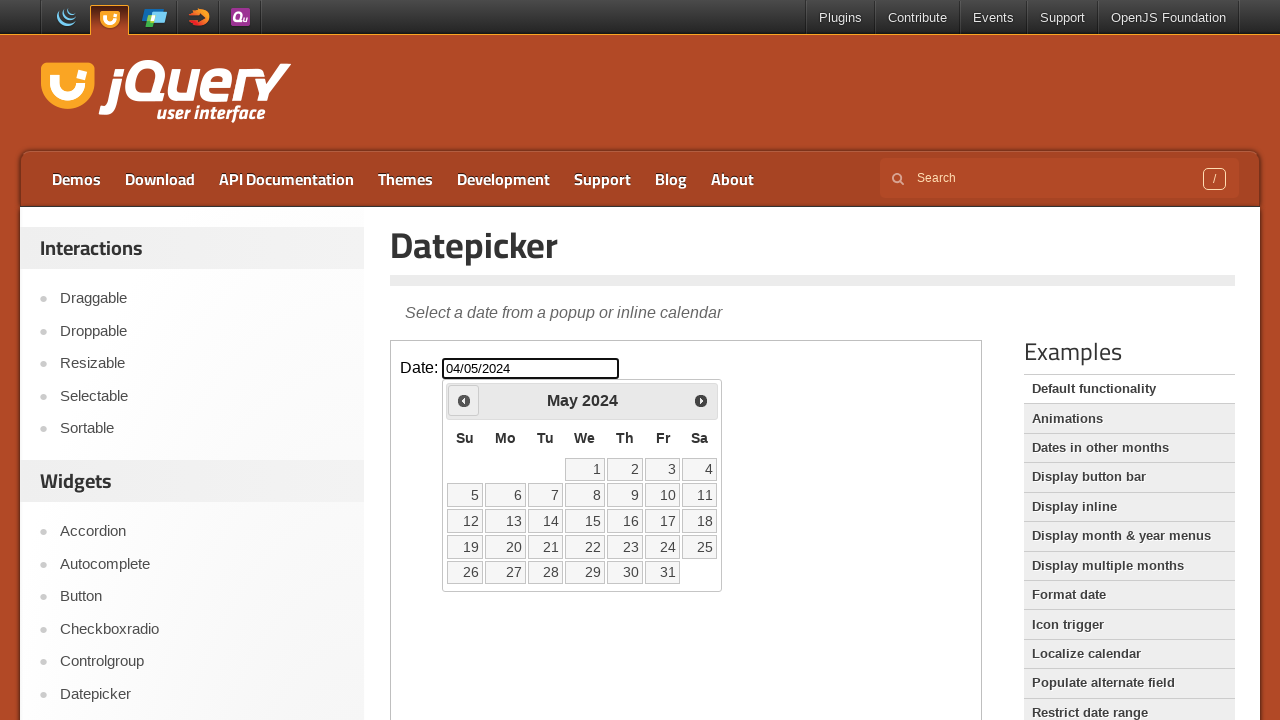

Clicked previous month button (current: May 2024) at (464, 400) on iframe >> nth=0 >> internal:control=enter-frame >> span.ui-icon.ui-icon-circle-t
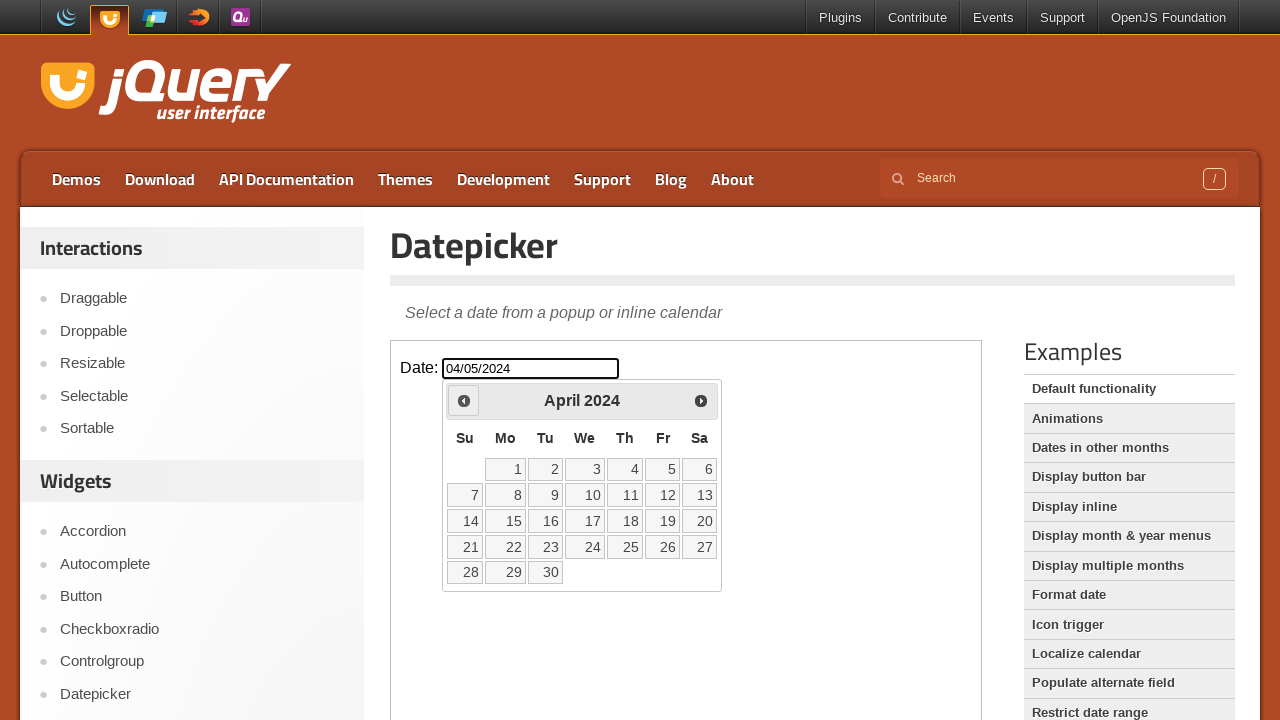

Clicked previous month button (current: April 2024) at (464, 400) on iframe >> nth=0 >> internal:control=enter-frame >> span.ui-icon.ui-icon-circle-t
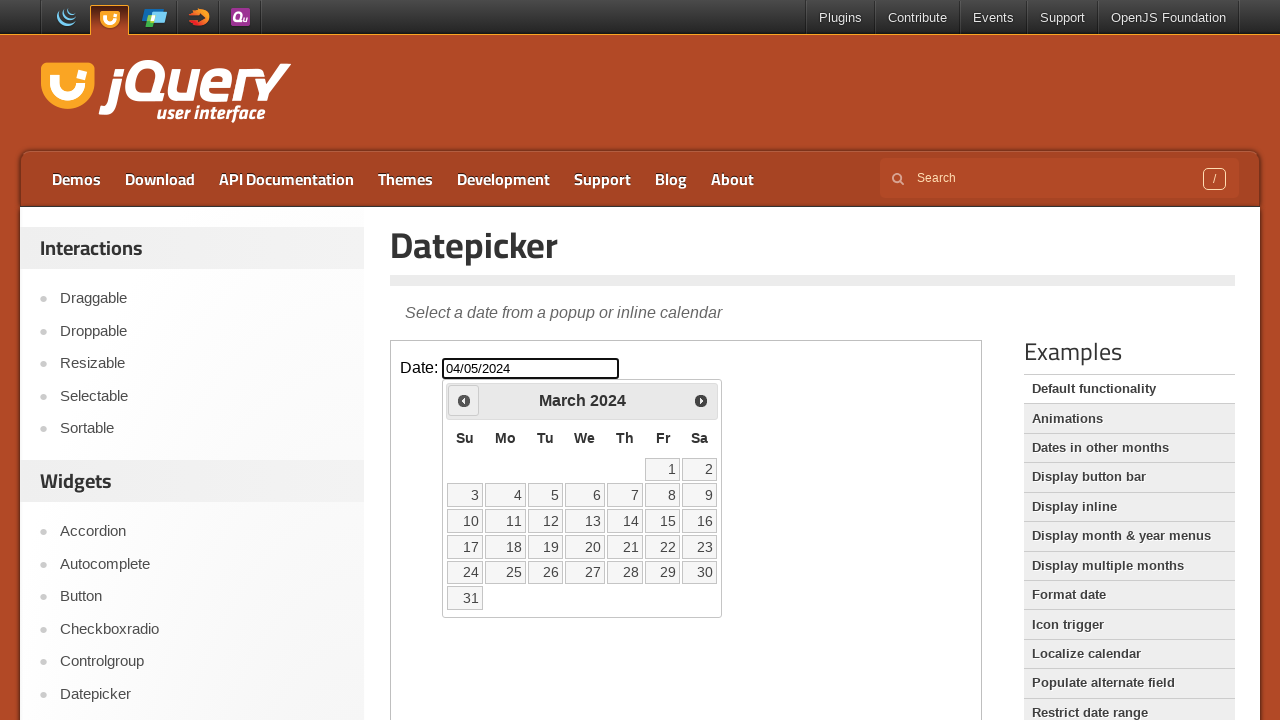

Clicked previous month button (current: March 2024) at (464, 400) on iframe >> nth=0 >> internal:control=enter-frame >> span.ui-icon.ui-icon-circle-t
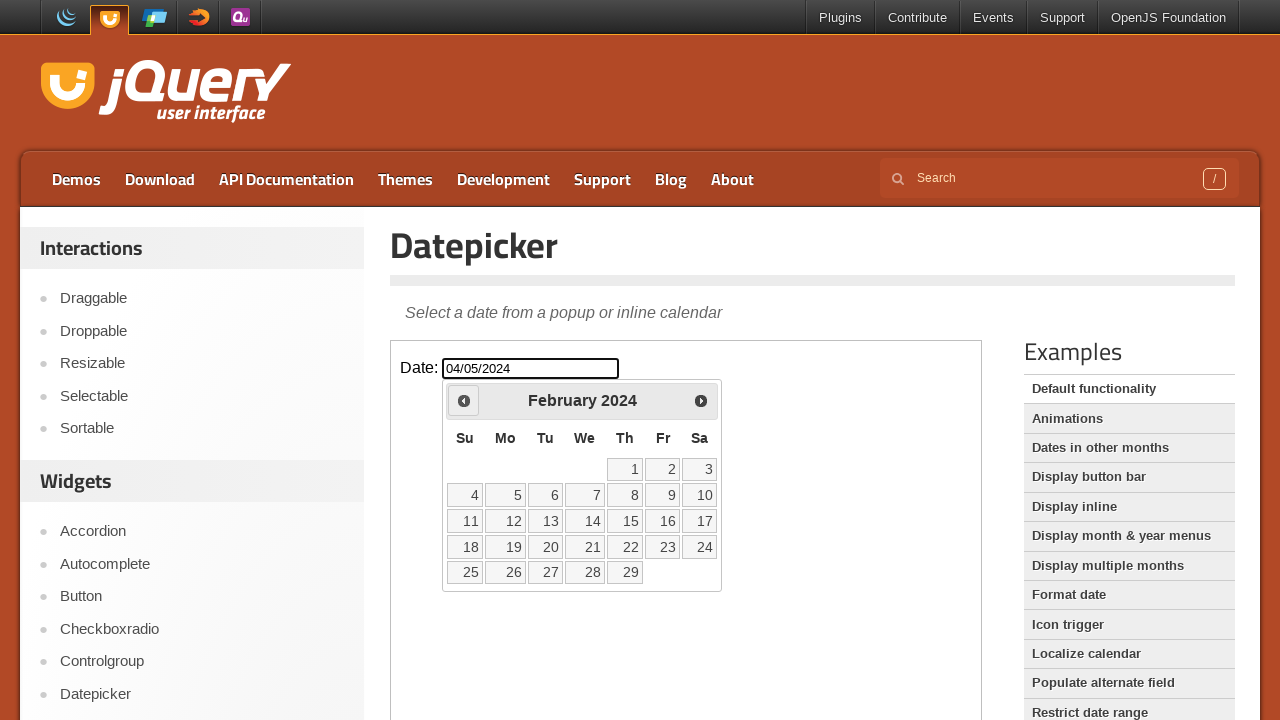

Clicked previous month button (current: February 2024) at (464, 400) on iframe >> nth=0 >> internal:control=enter-frame >> span.ui-icon.ui-icon-circle-t
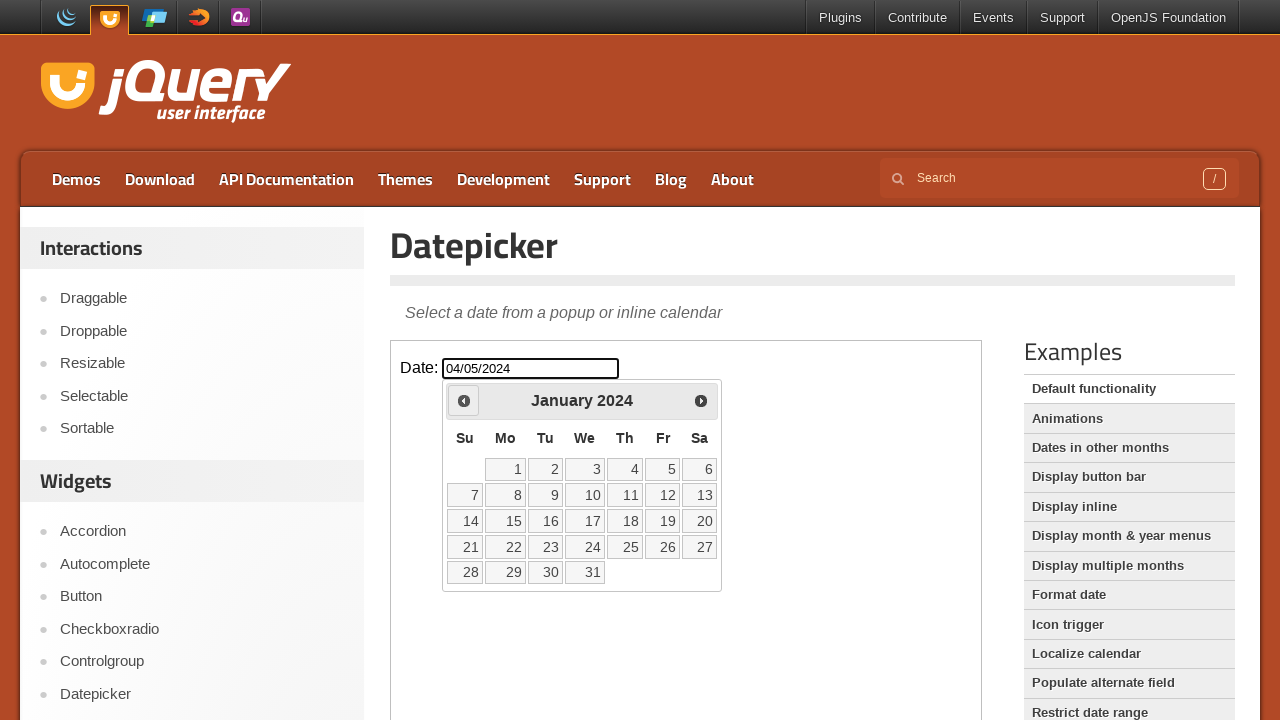

Clicked previous month button (current: January 2024) at (464, 400) on iframe >> nth=0 >> internal:control=enter-frame >> span.ui-icon.ui-icon-circle-t
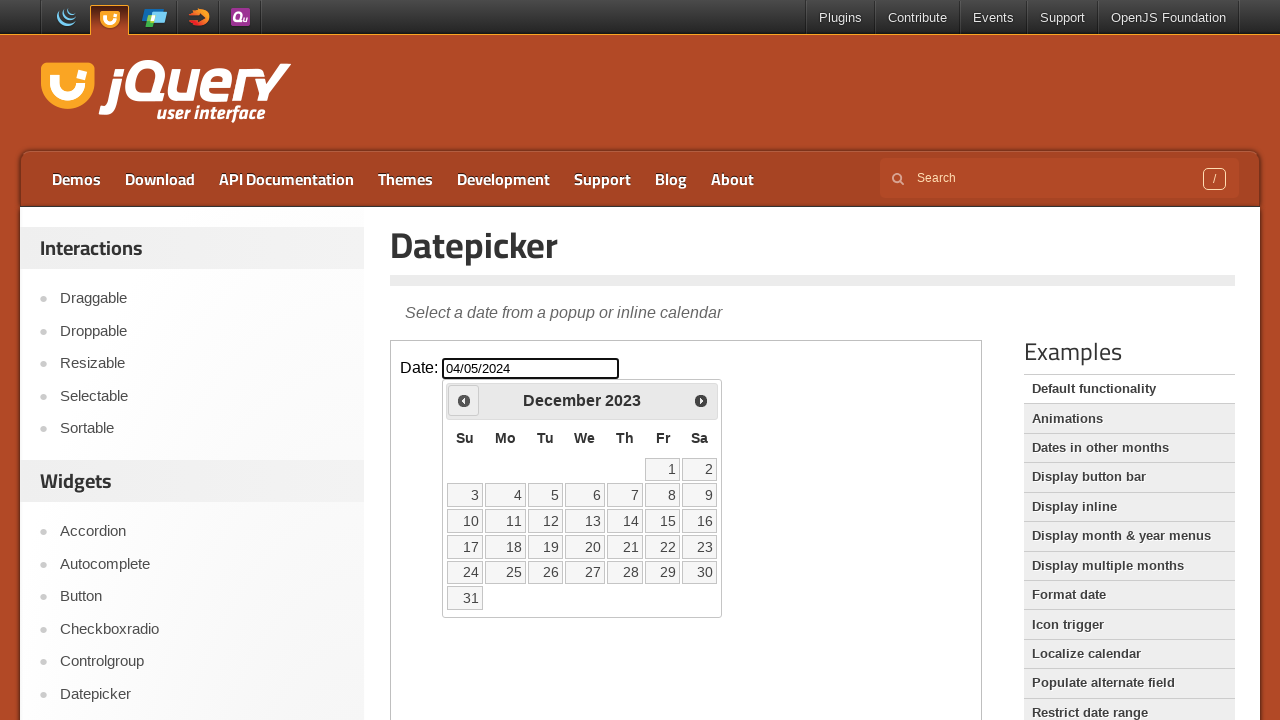

Clicked previous month button (current: December 2023) at (464, 400) on iframe >> nth=0 >> internal:control=enter-frame >> span.ui-icon.ui-icon-circle-t
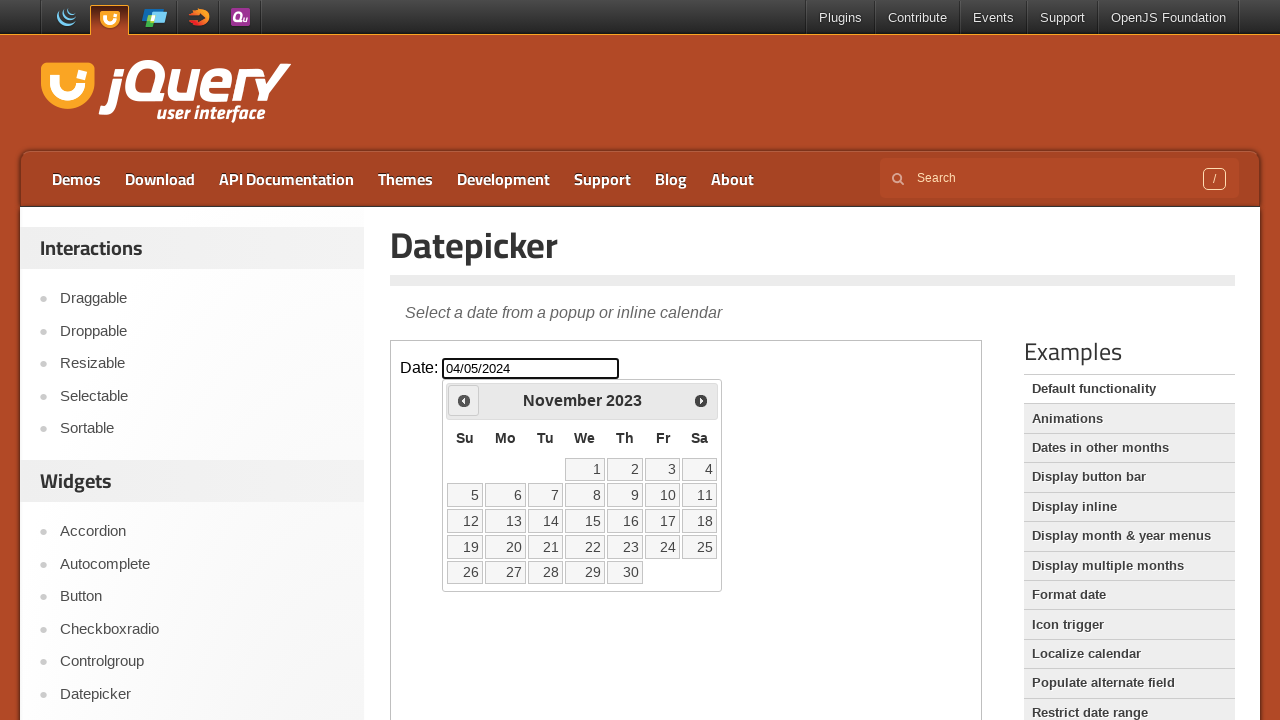

Clicked previous month button (current: November 2023) at (464, 400) on iframe >> nth=0 >> internal:control=enter-frame >> span.ui-icon.ui-icon-circle-t
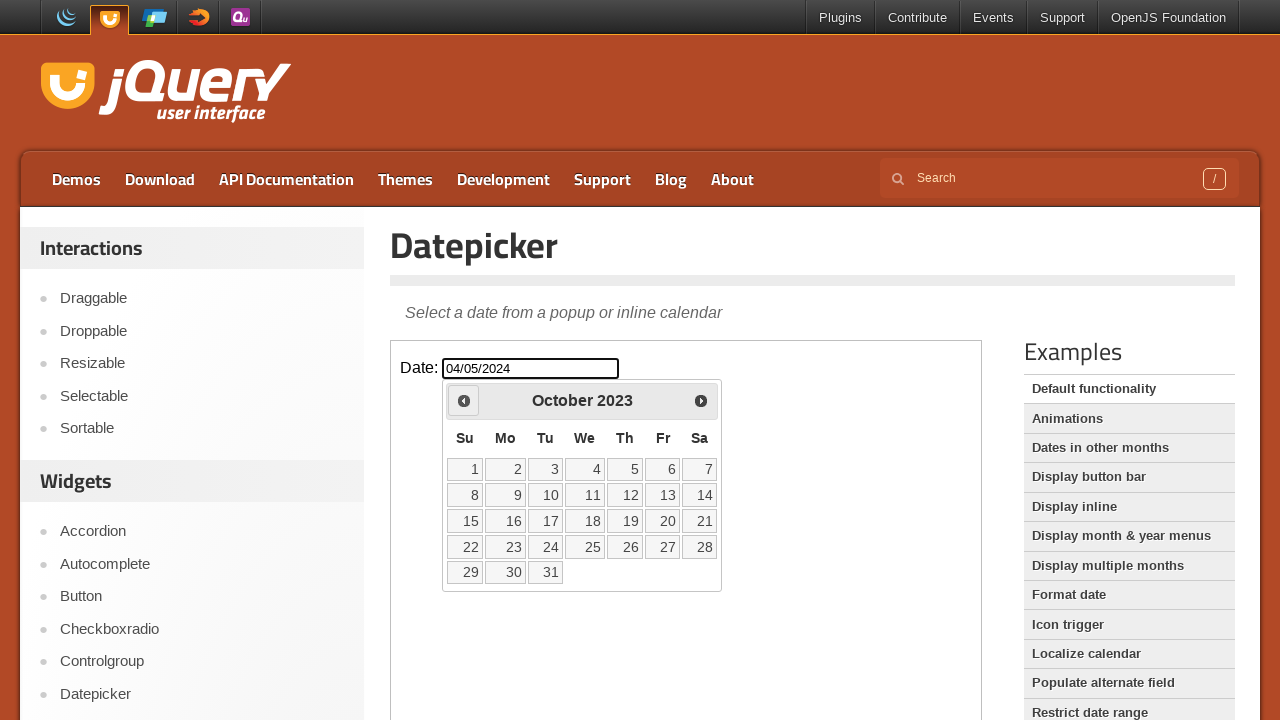

Clicked previous month button (current: October 2023) at (464, 400) on iframe >> nth=0 >> internal:control=enter-frame >> span.ui-icon.ui-icon-circle-t
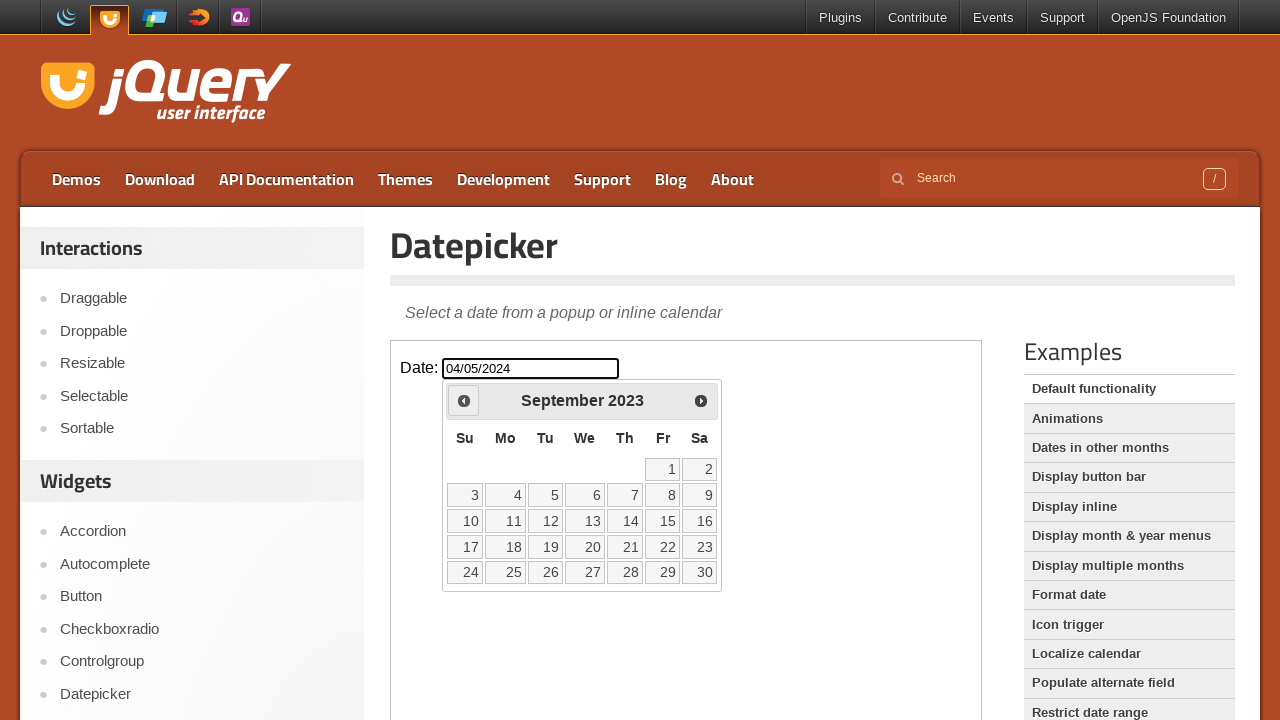

Clicked previous month button (current: September 2023) at (464, 400) on iframe >> nth=0 >> internal:control=enter-frame >> span.ui-icon.ui-icon-circle-t
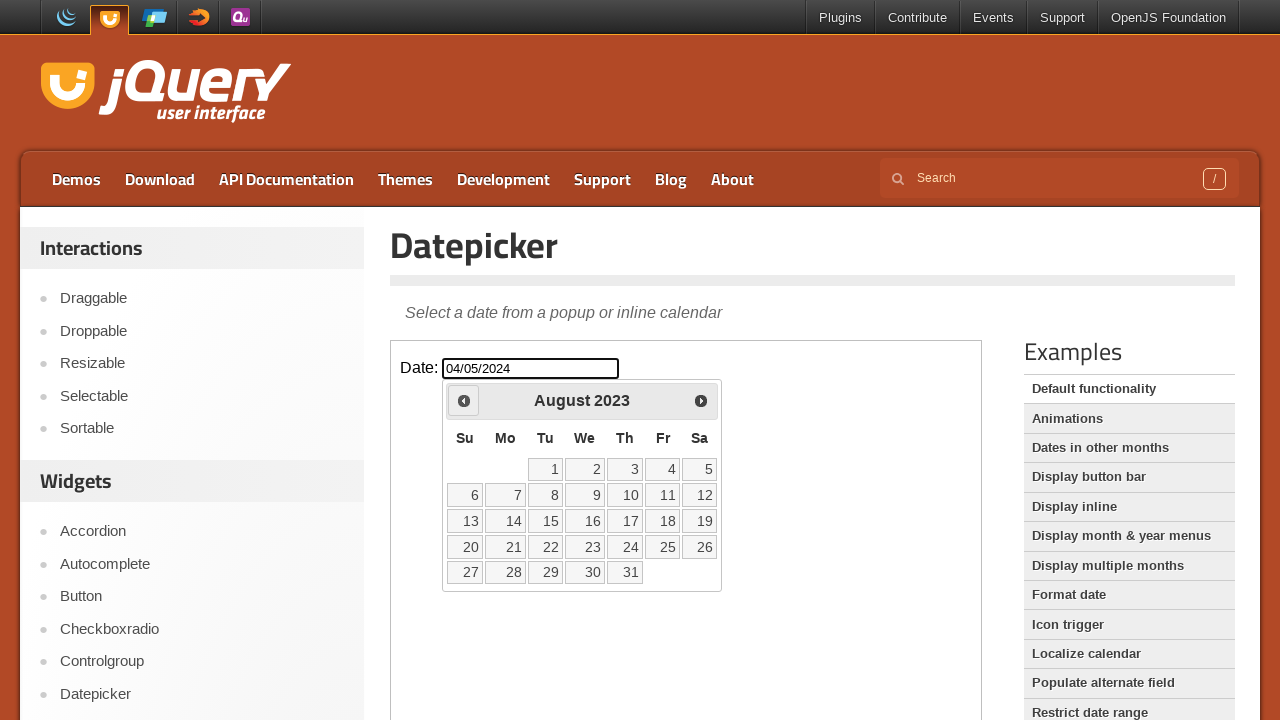

Clicked previous month button (current: August 2023) at (464, 400) on iframe >> nth=0 >> internal:control=enter-frame >> span.ui-icon.ui-icon-circle-t
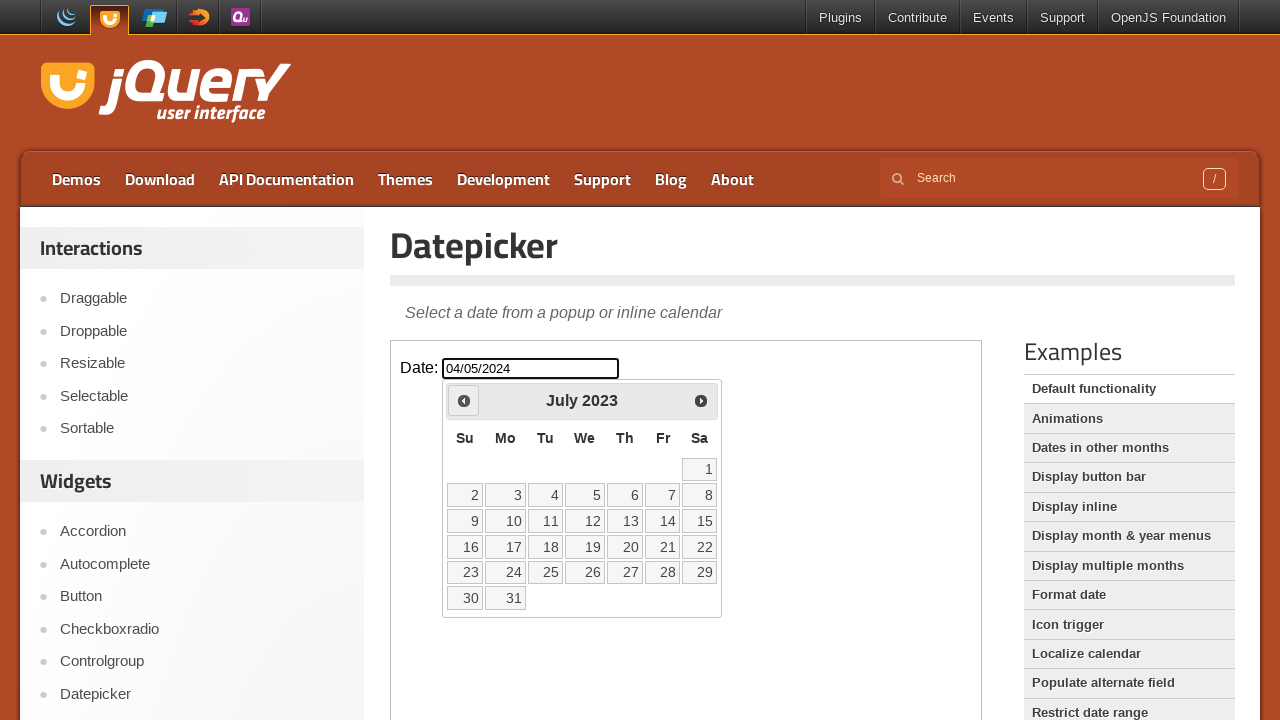

Clicked previous month button (current: July 2023) at (464, 400) on iframe >> nth=0 >> internal:control=enter-frame >> span.ui-icon.ui-icon-circle-t
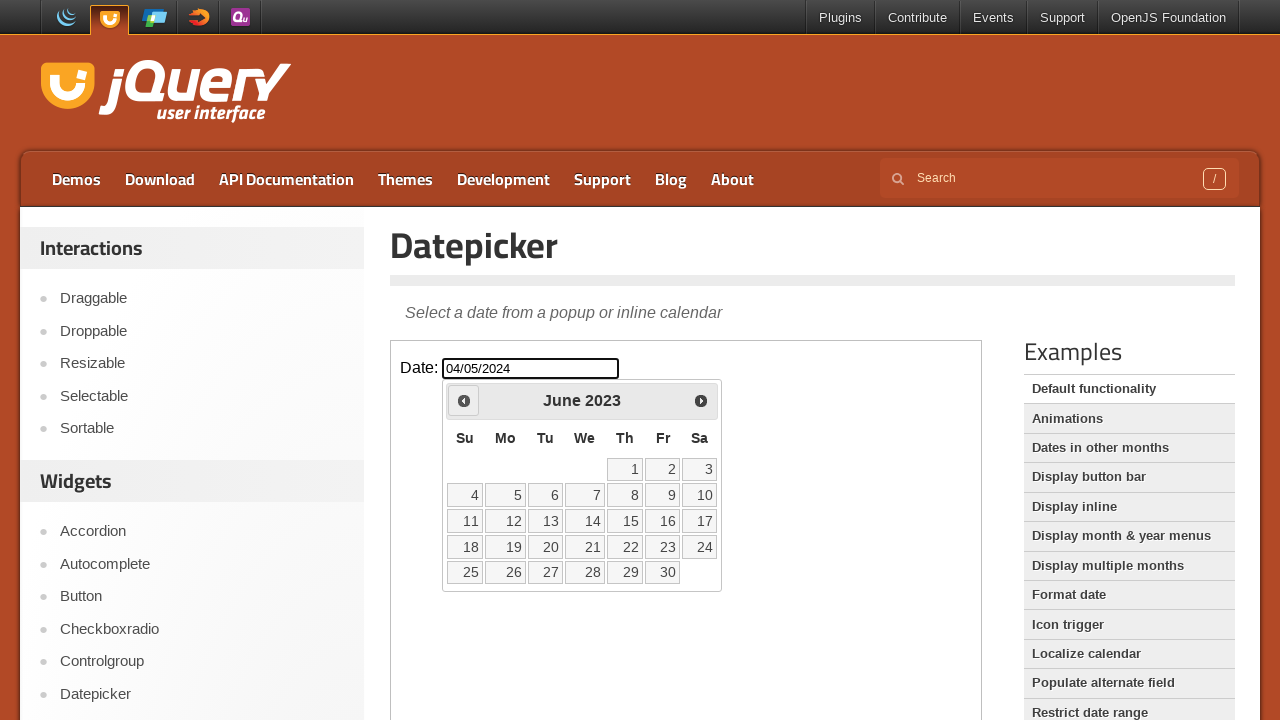

Clicked previous month button (current: June 2023) at (464, 400) on iframe >> nth=0 >> internal:control=enter-frame >> span.ui-icon.ui-icon-circle-t
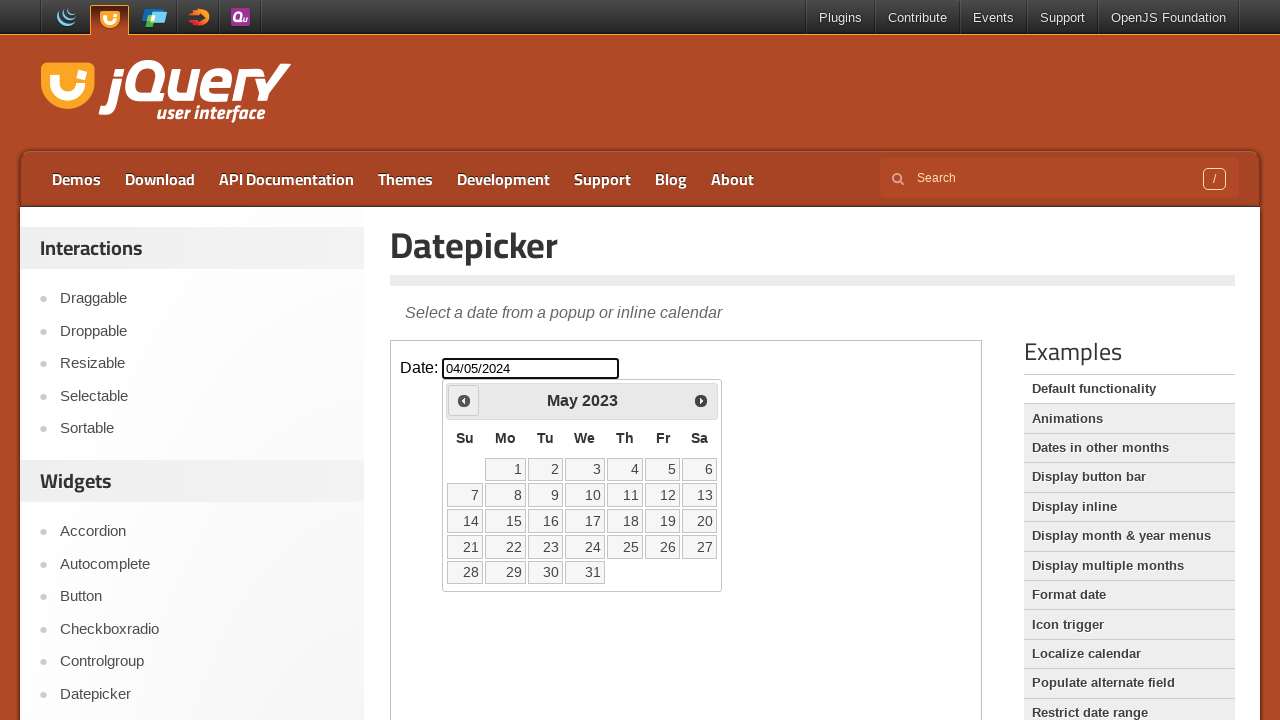

Navigated to the correct month (May) and year (2023)
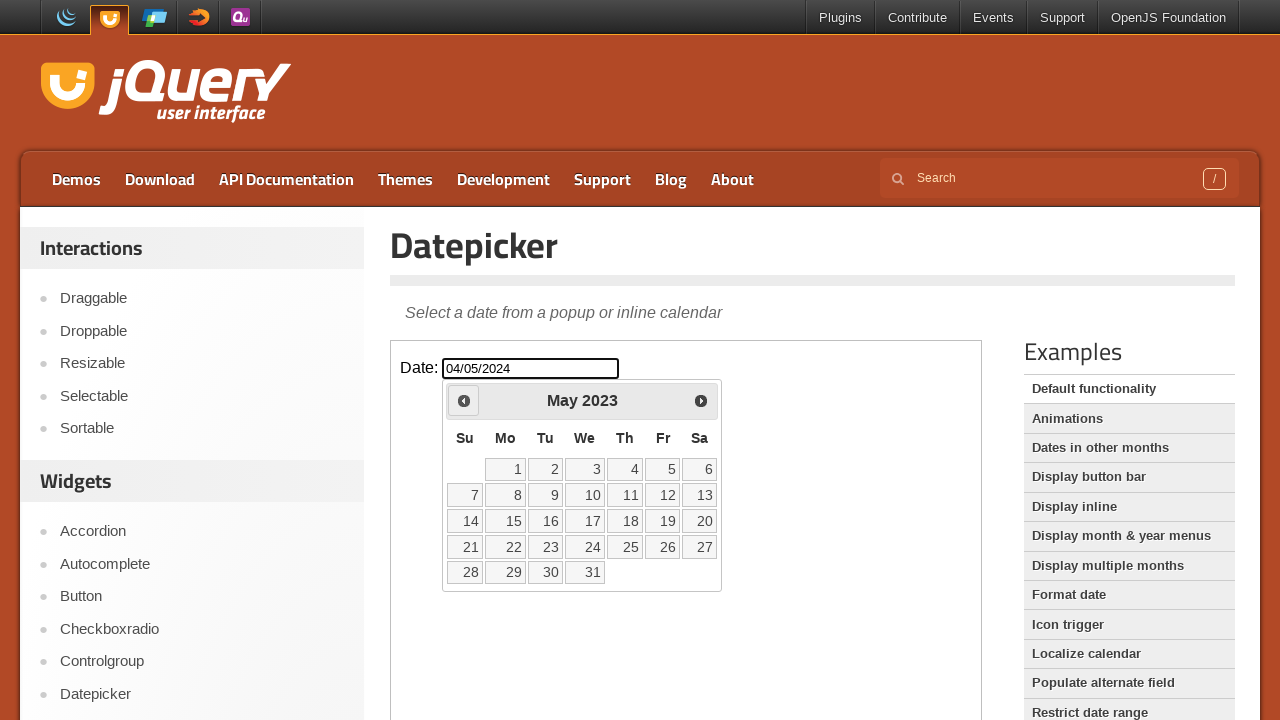

Selected date 25 from the datepicker calendar at (625, 547) on iframe >> nth=0 >> internal:control=enter-frame >> table.ui-datepicker-calendar 
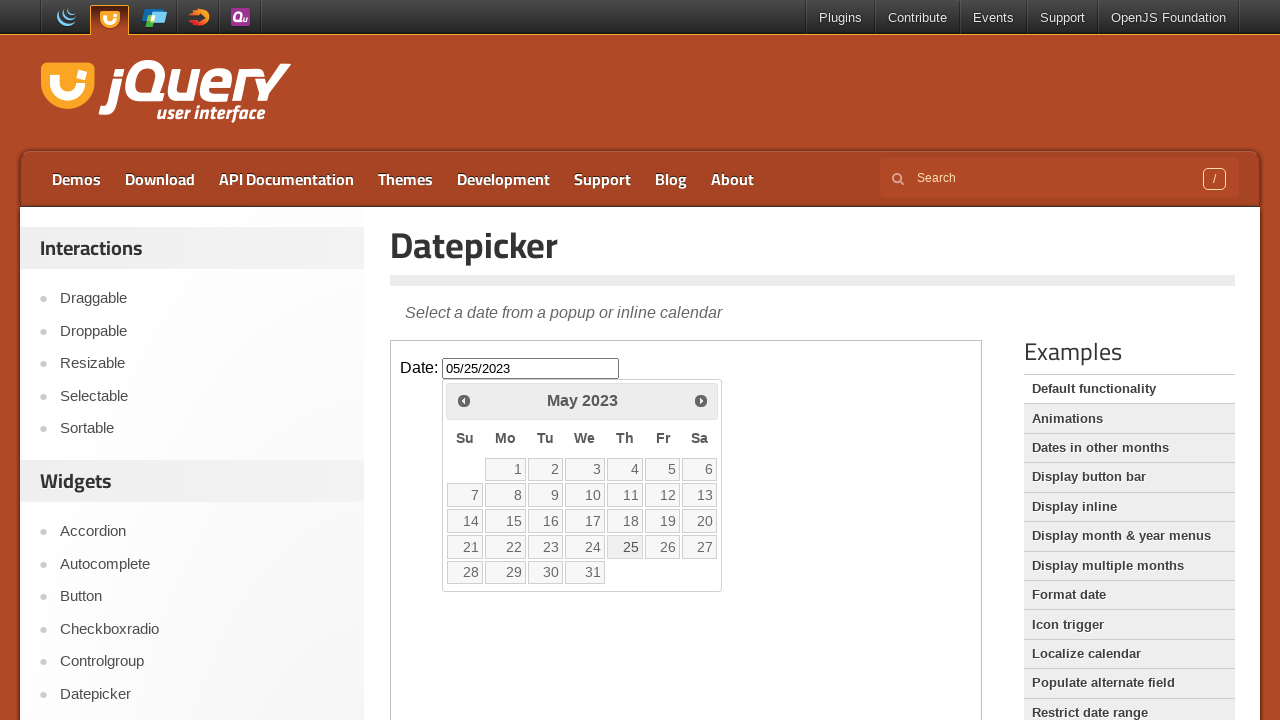

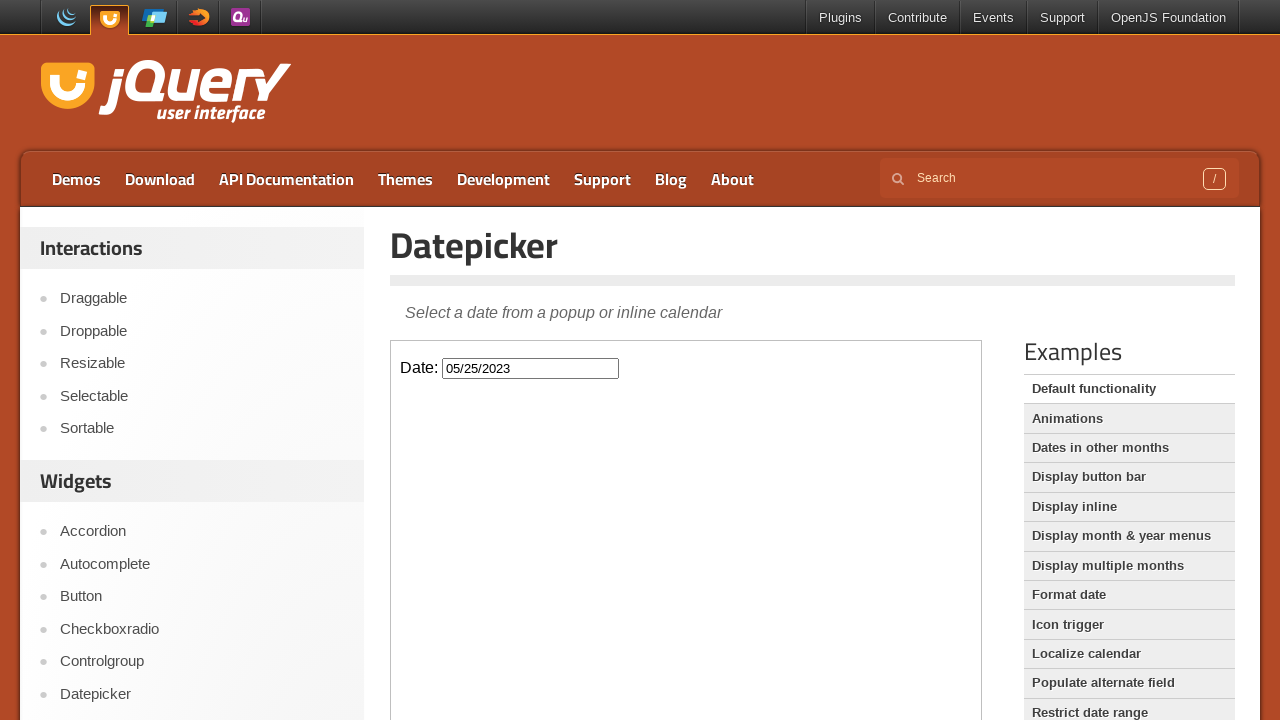